Tests jQuery UI date picker functionality by opening the calendar, navigating to a specific month and year (July 2027), and selecting a date (27).

Starting URL: https://jqueryui.com/datepicker/

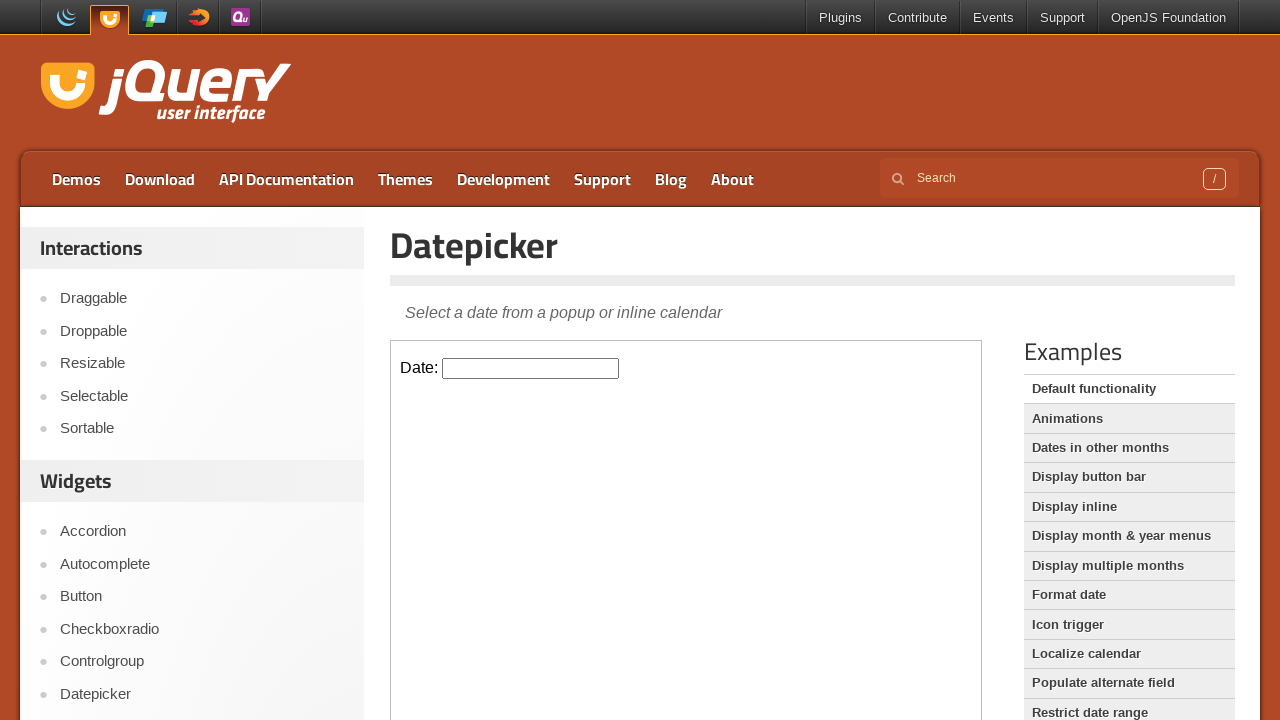

Located the demo iframe containing the datepicker
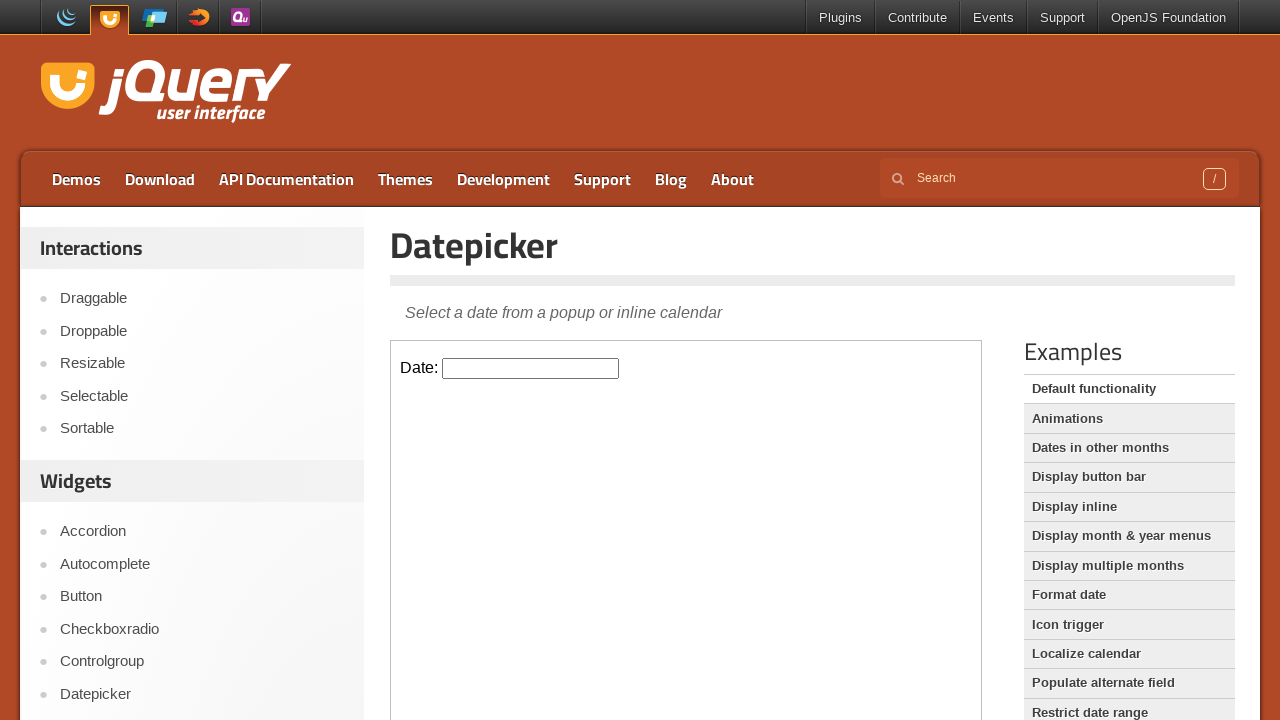

Clicked the datepicker input to open the calendar at (531, 368) on iframe.demo-frame >> internal:control=enter-frame >> #datepicker
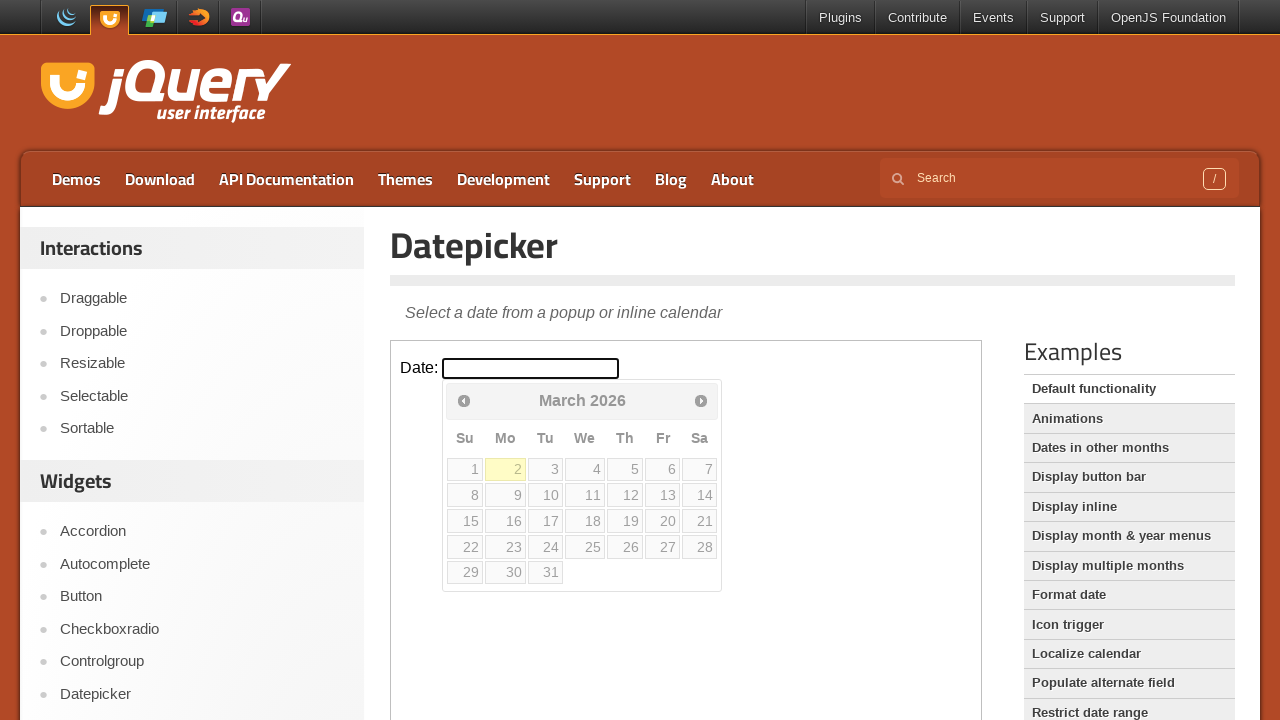

Retrieved current month (March) and year (2026)
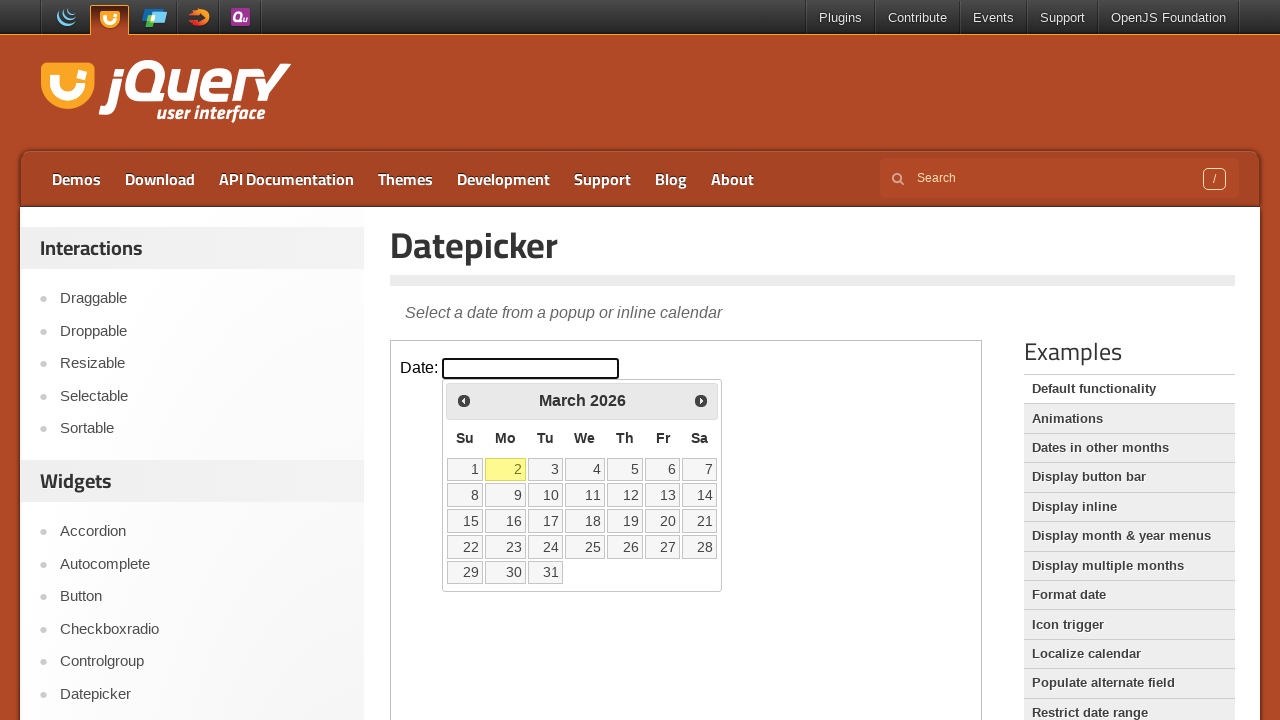

Clicked next button to navigate forward at (701, 400) on iframe.demo-frame >> internal:control=enter-frame >> span.ui-icon-circle-triangl
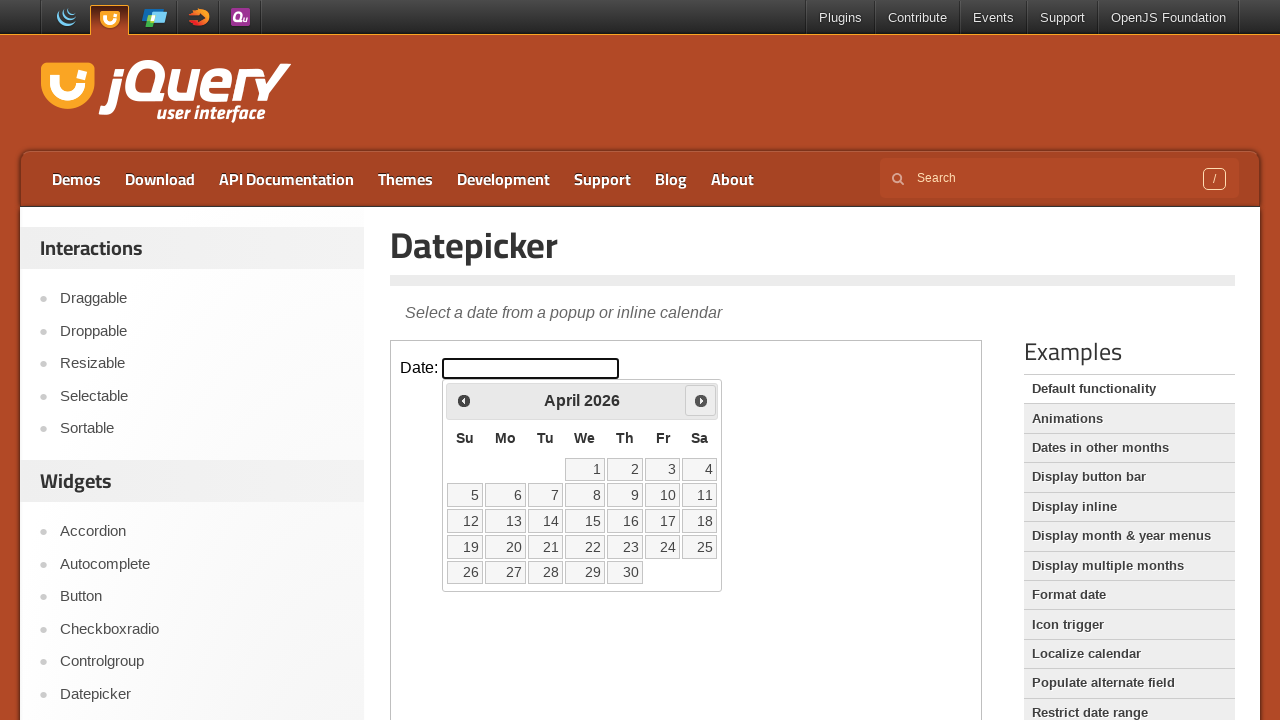

Waited for calendar to update
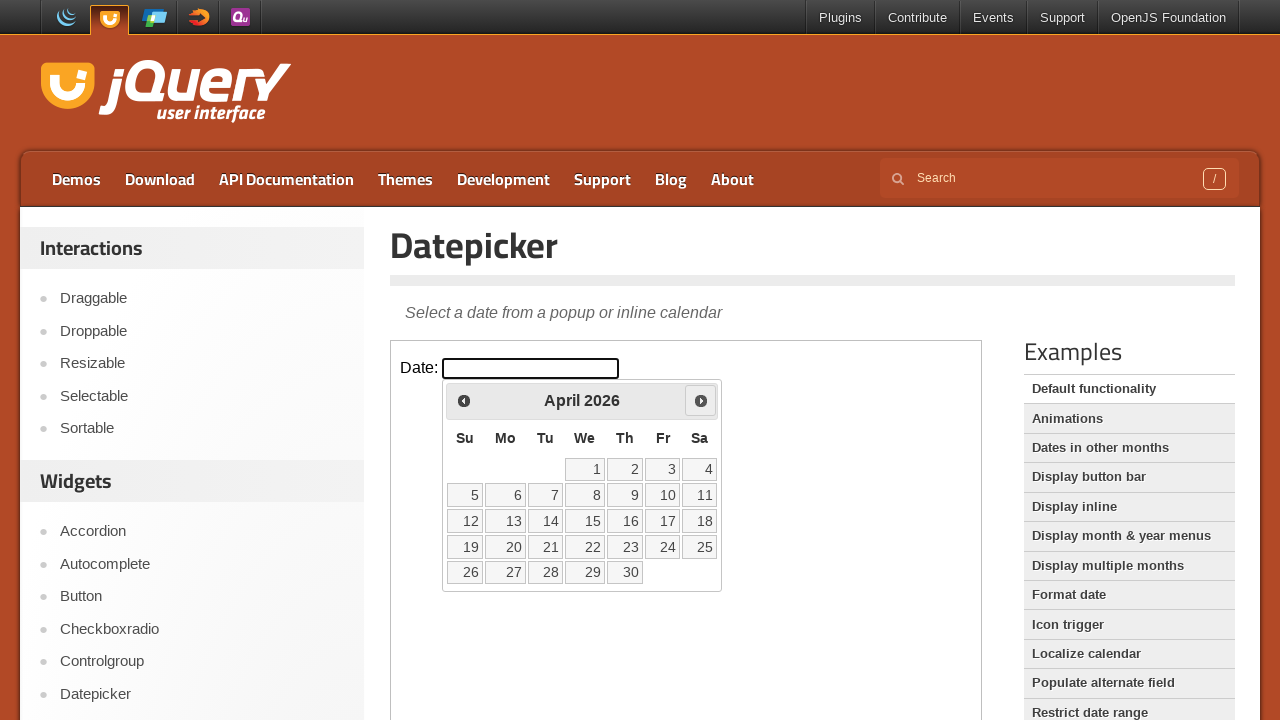

Retrieved current month (April) and year (2026)
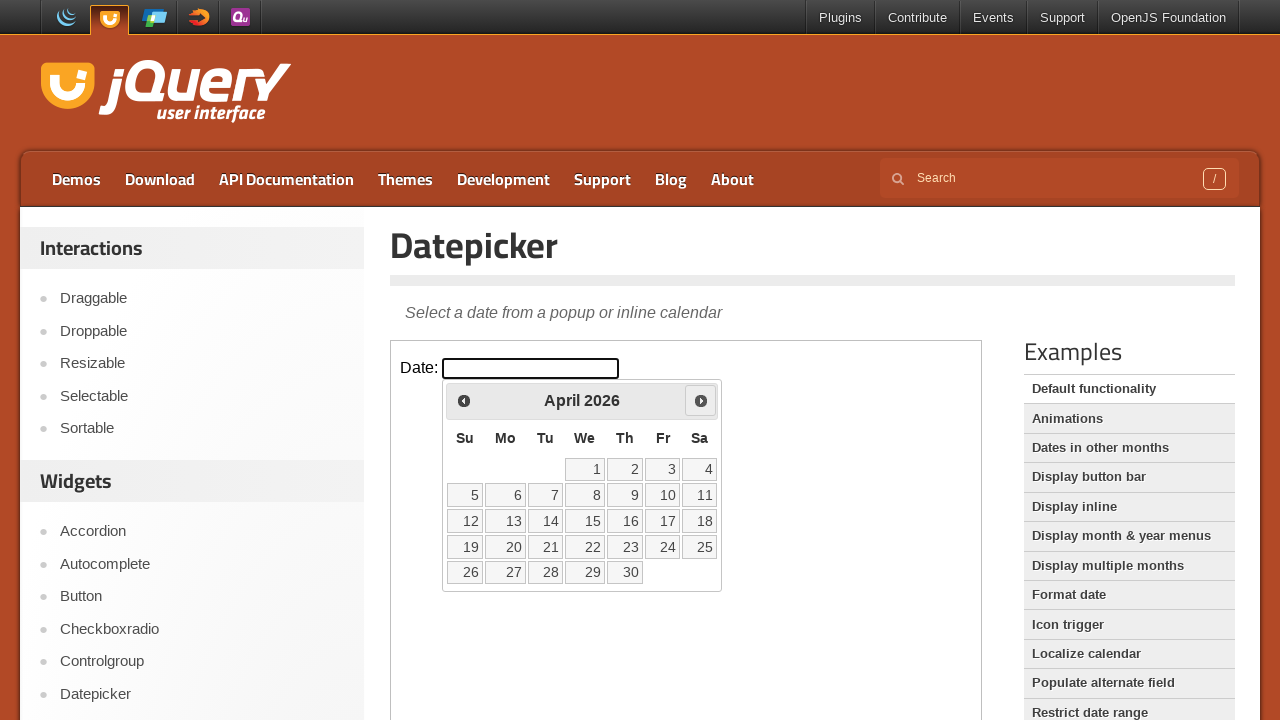

Clicked next button to navigate forward at (701, 400) on iframe.demo-frame >> internal:control=enter-frame >> span.ui-icon-circle-triangl
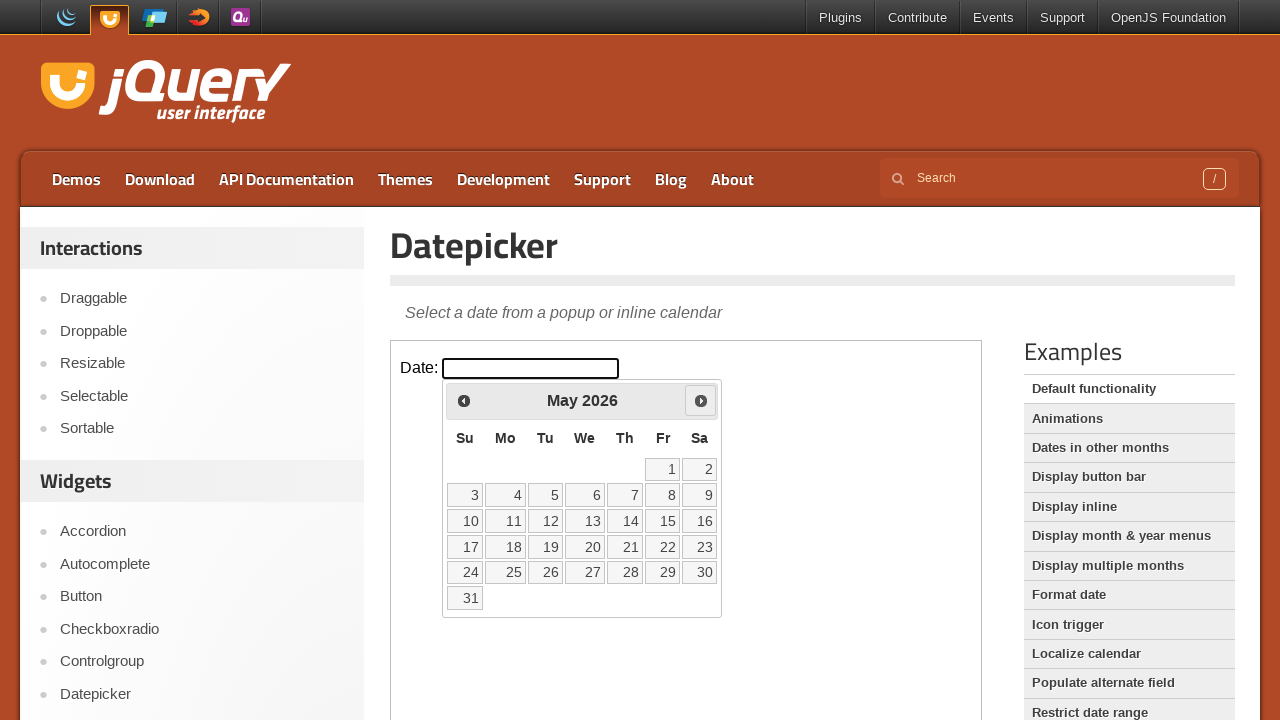

Waited for calendar to update
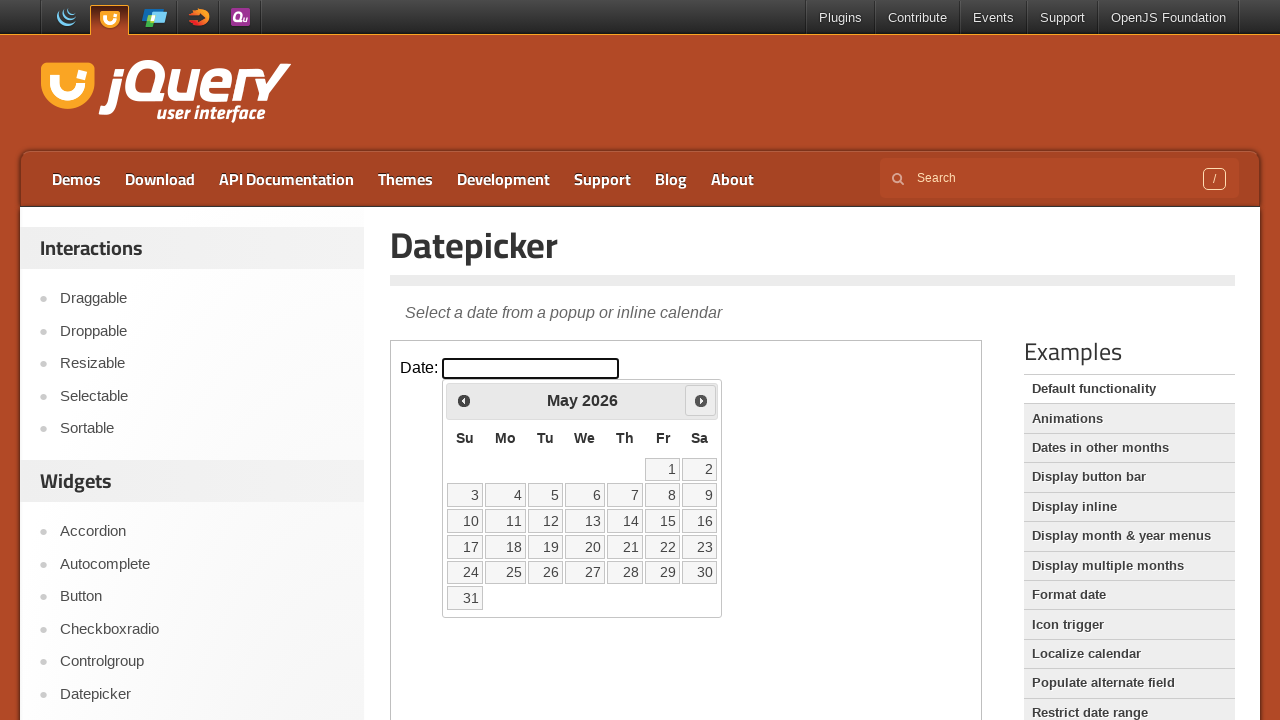

Retrieved current month (May) and year (2026)
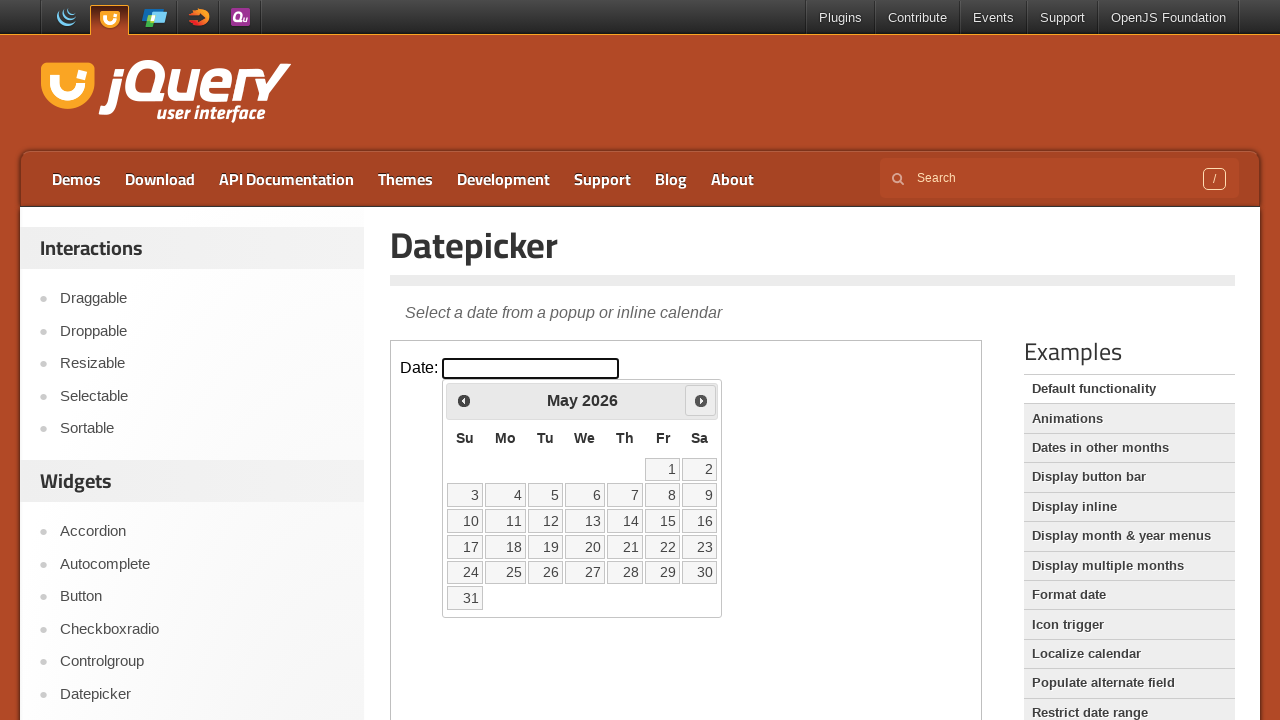

Clicked next button to navigate forward at (701, 400) on iframe.demo-frame >> internal:control=enter-frame >> span.ui-icon-circle-triangl
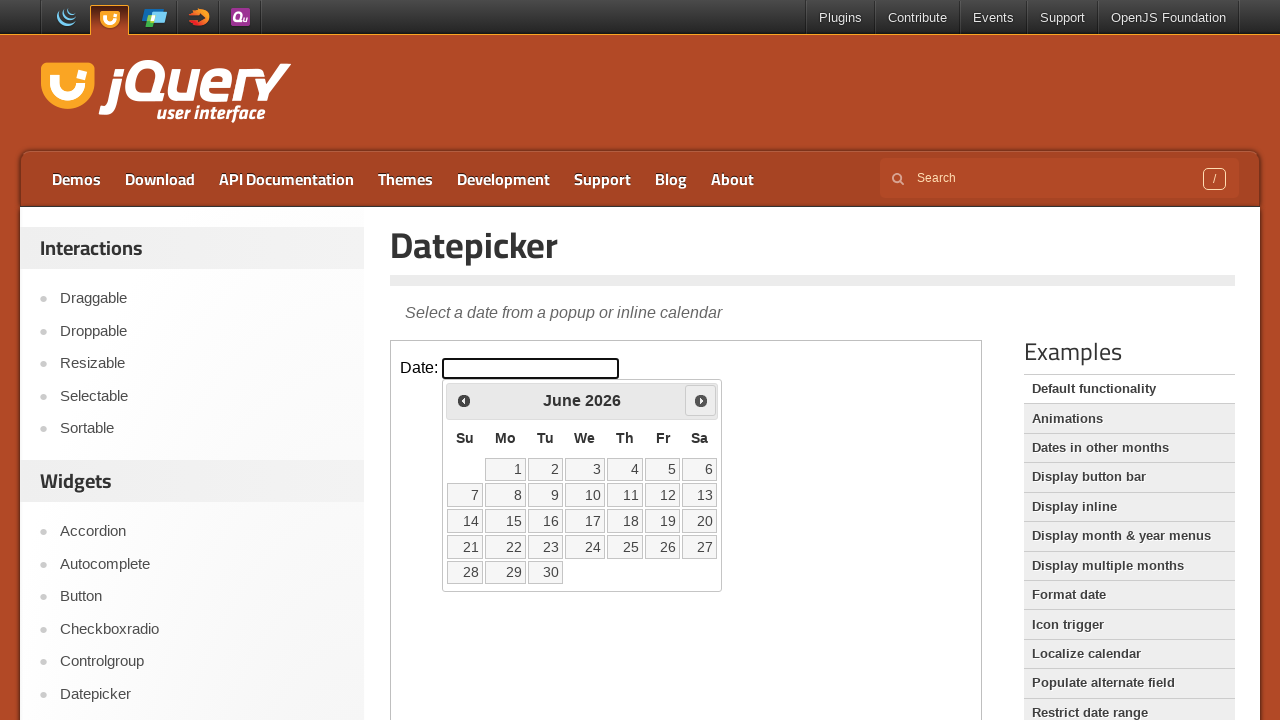

Waited for calendar to update
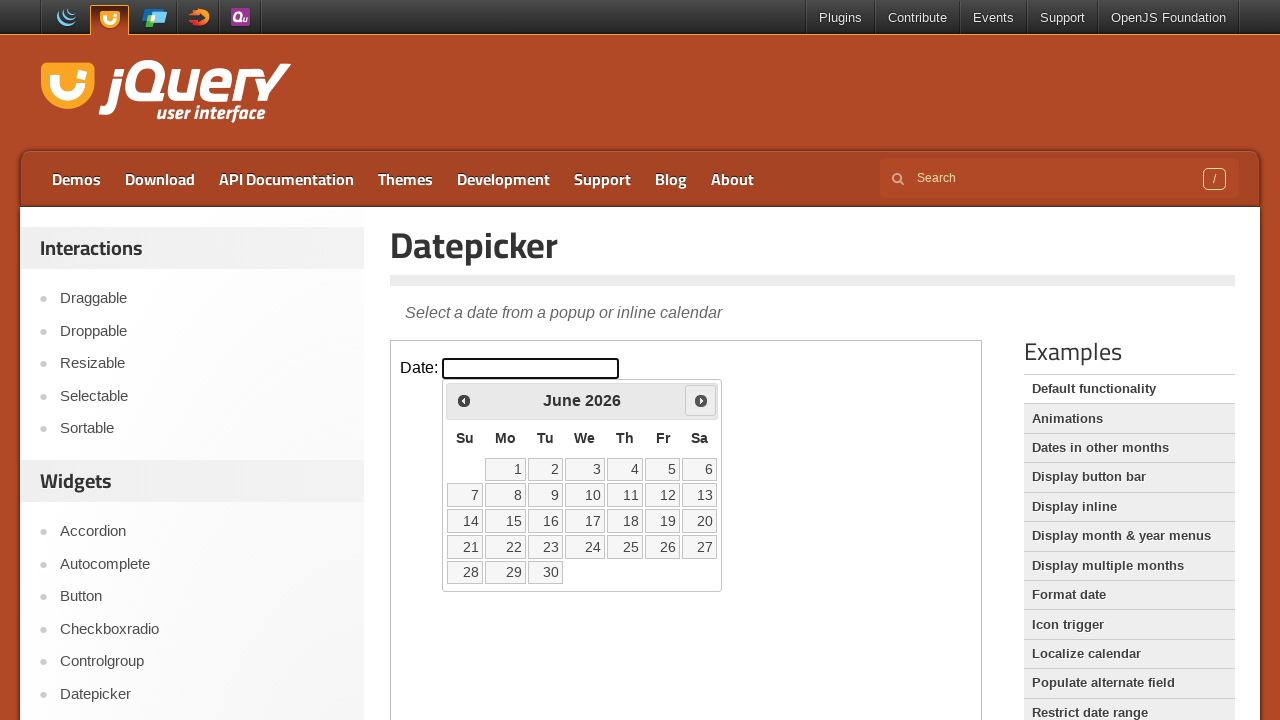

Retrieved current month (June) and year (2026)
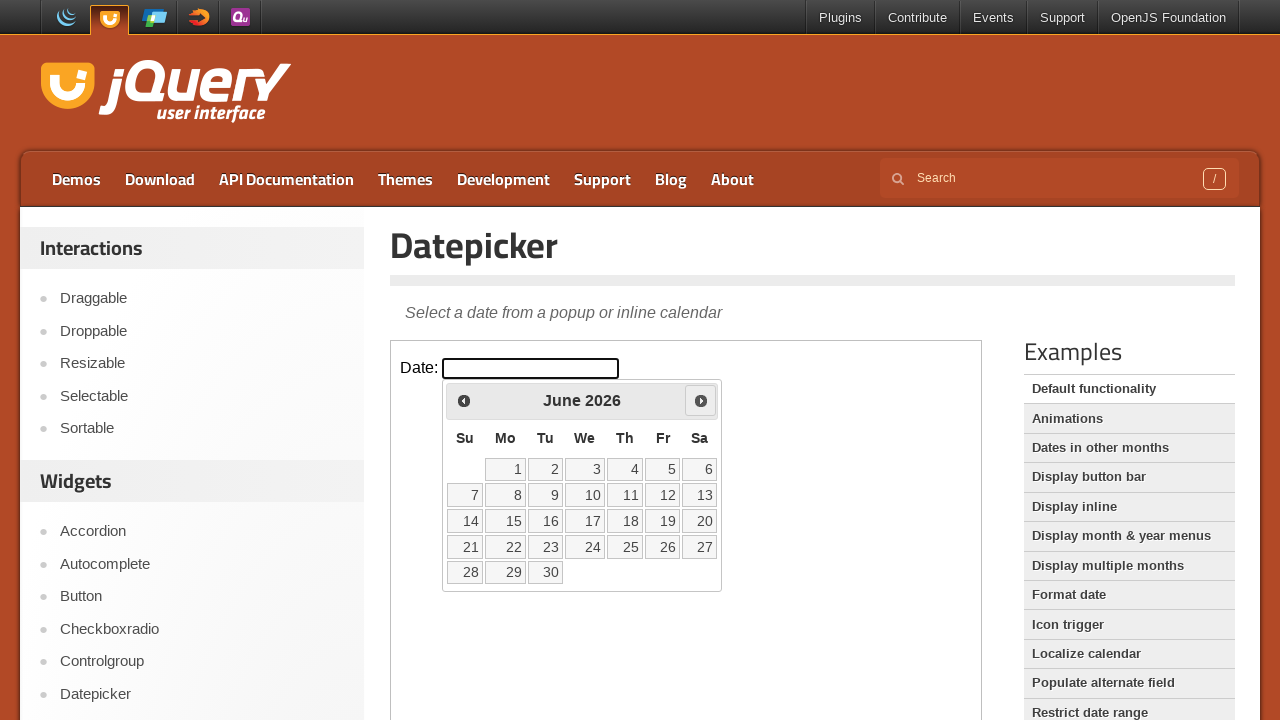

Clicked next button to navigate forward at (701, 400) on iframe.demo-frame >> internal:control=enter-frame >> span.ui-icon-circle-triangl
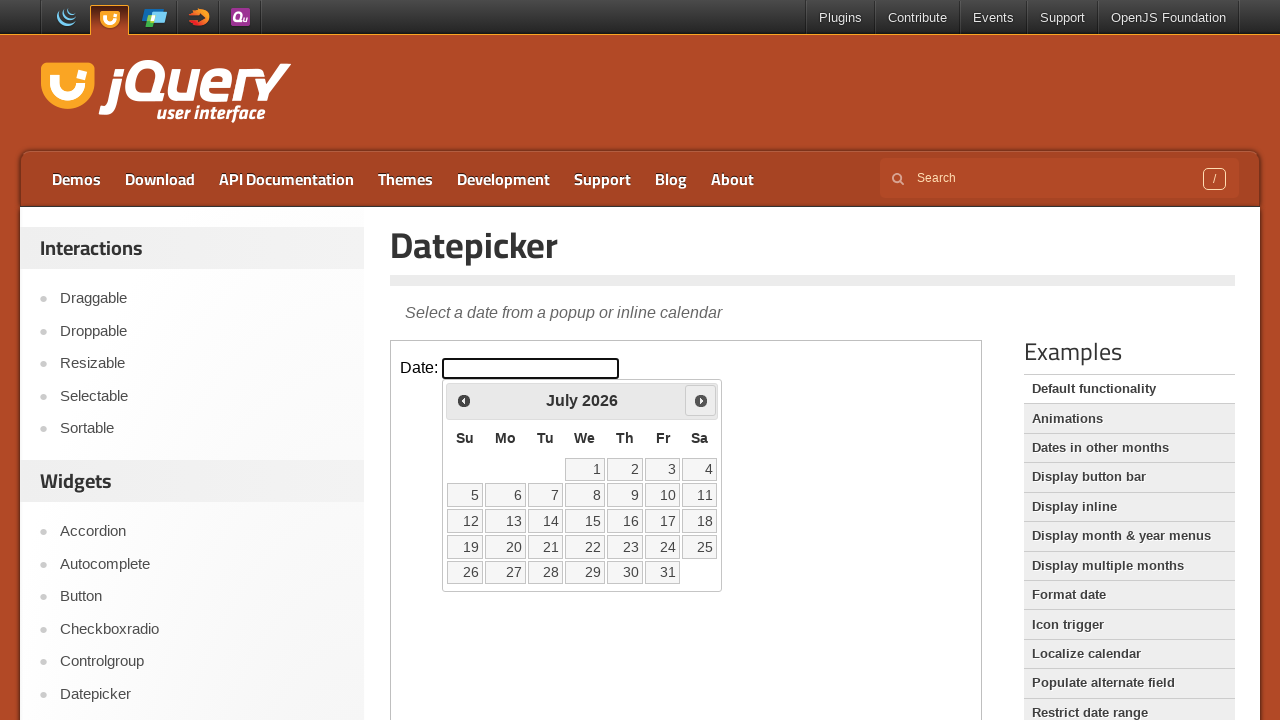

Waited for calendar to update
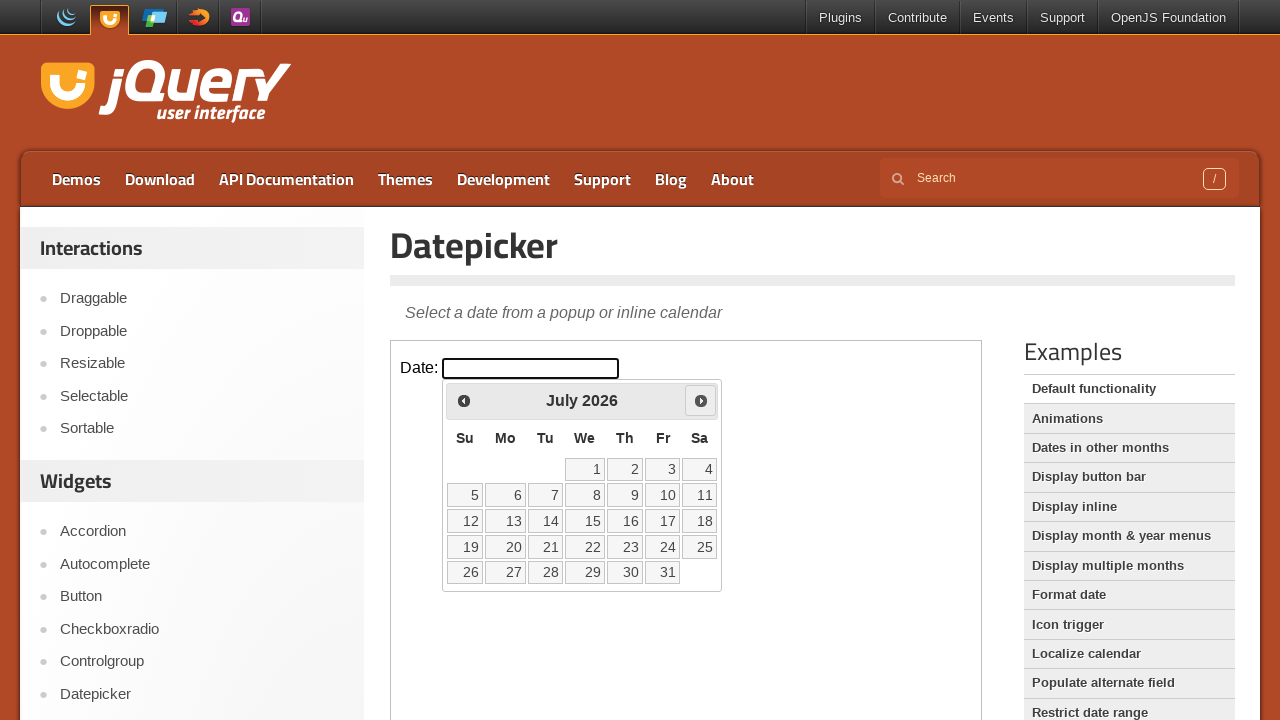

Retrieved current month (July) and year (2026)
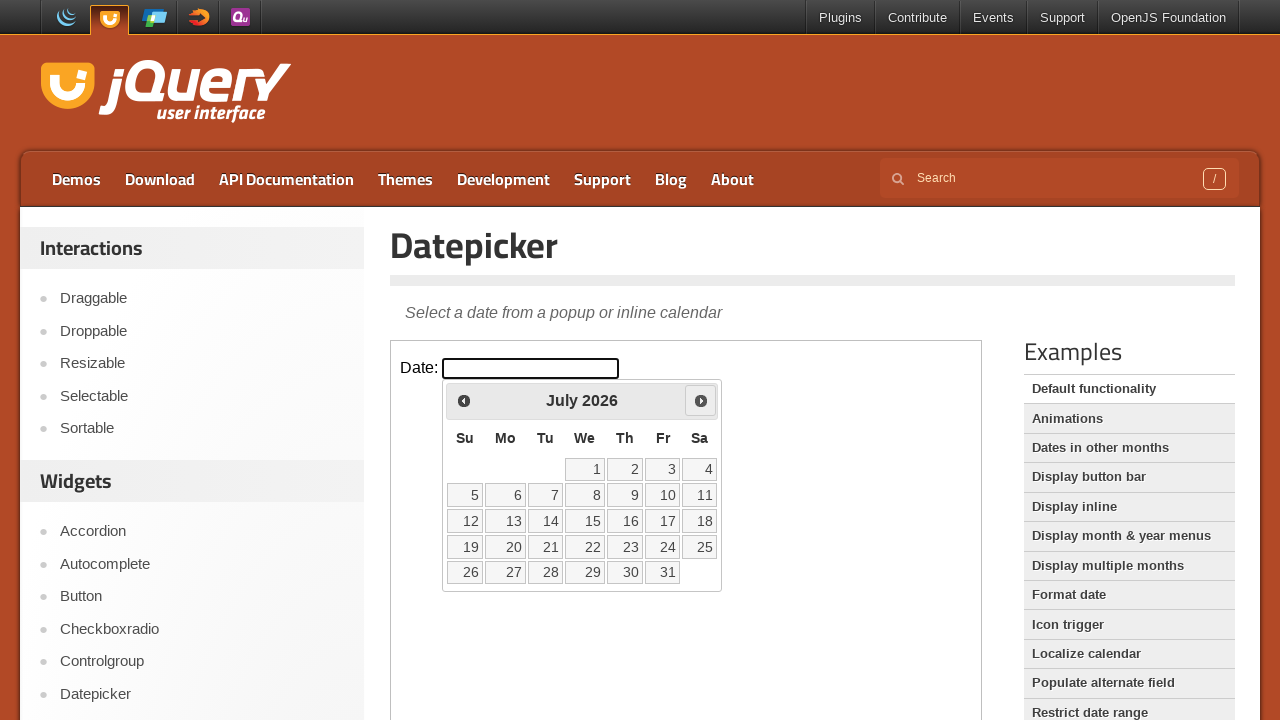

Clicked next button to navigate forward at (701, 400) on iframe.demo-frame >> internal:control=enter-frame >> span.ui-icon-circle-triangl
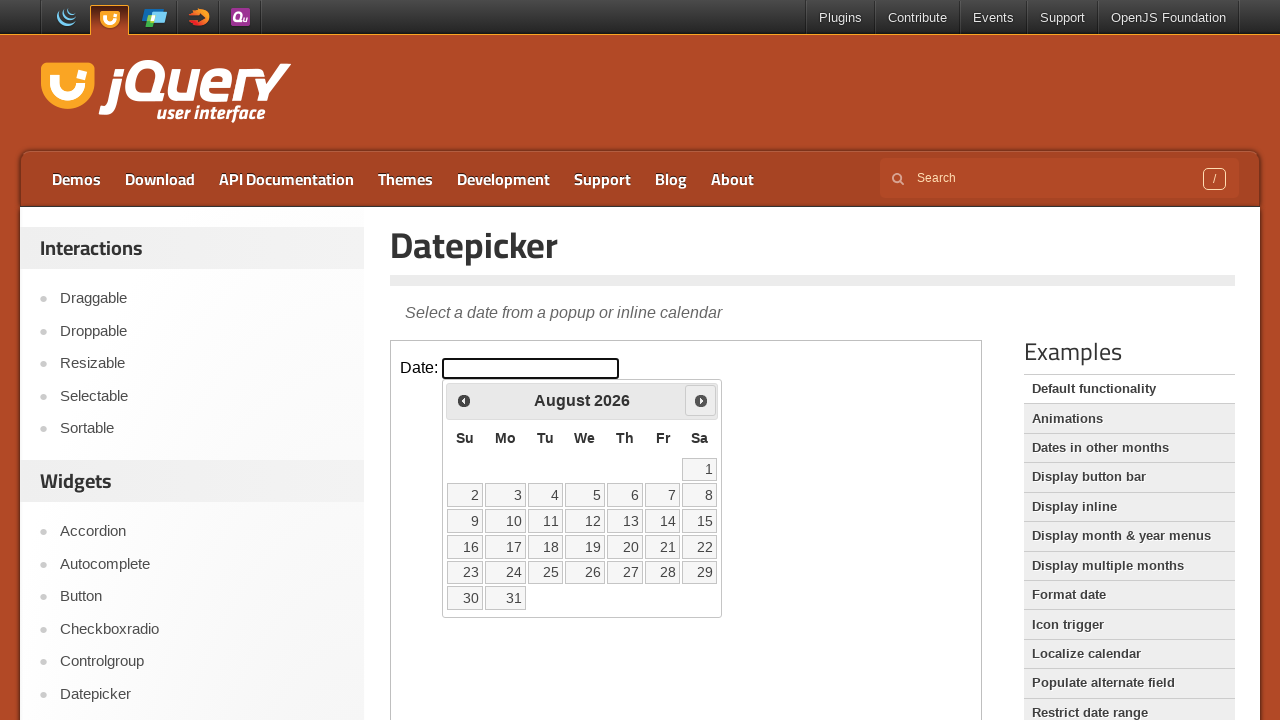

Waited for calendar to update
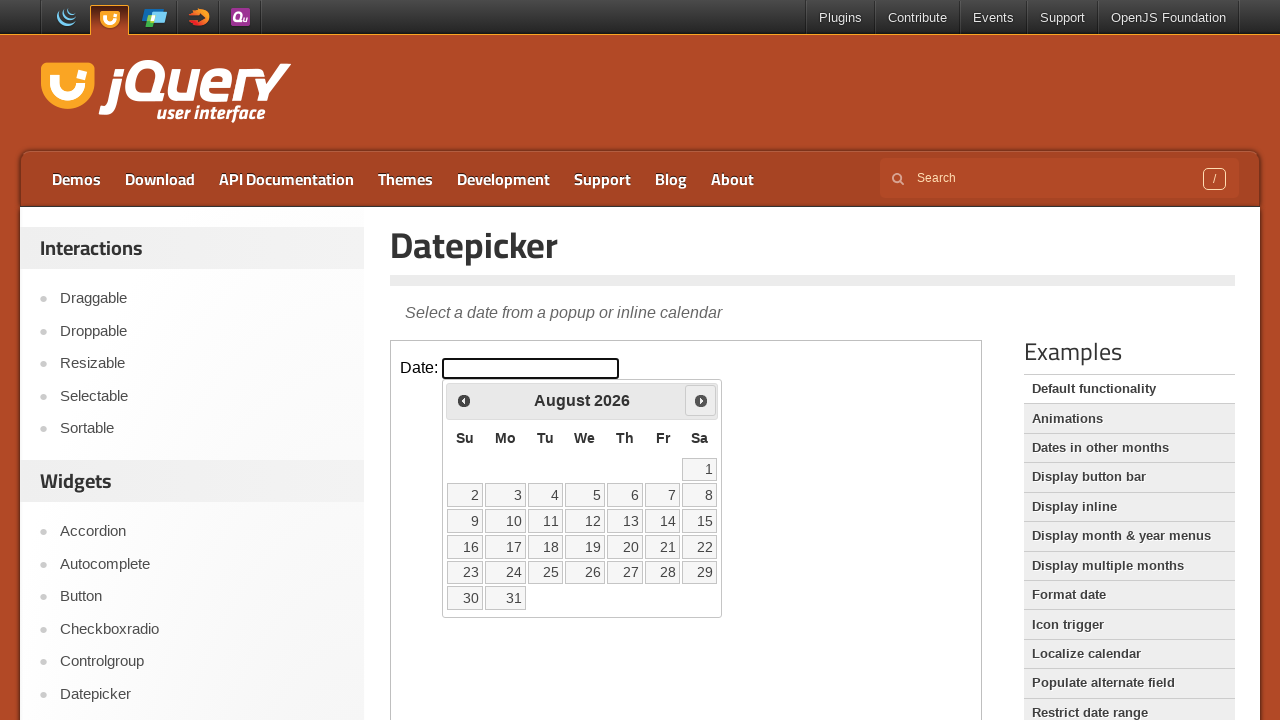

Retrieved current month (August) and year (2026)
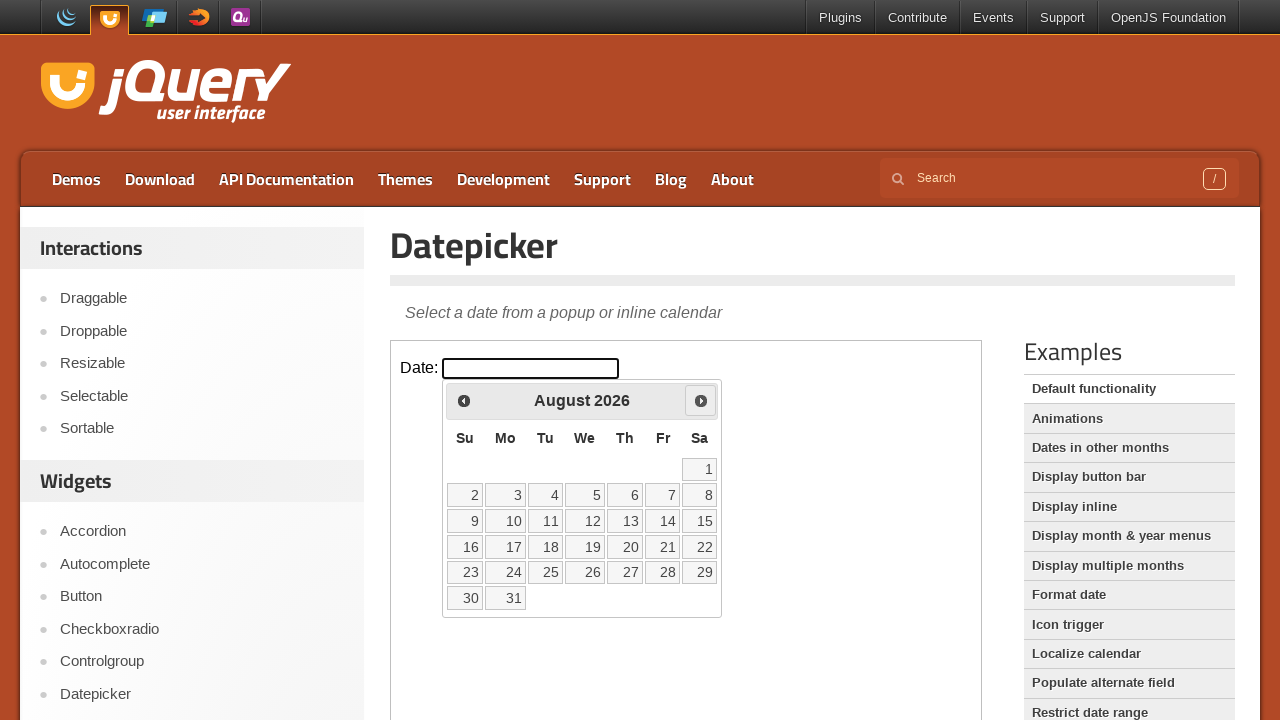

Clicked next button to navigate forward at (701, 400) on iframe.demo-frame >> internal:control=enter-frame >> span.ui-icon-circle-triangl
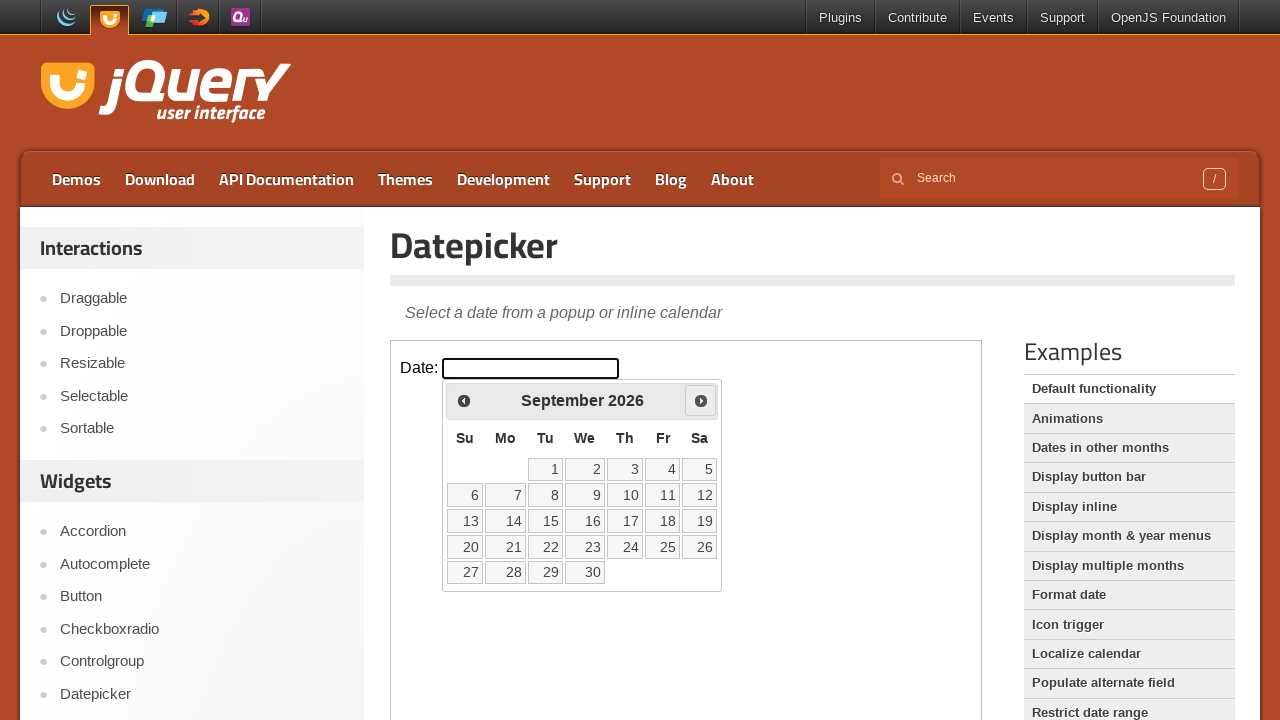

Waited for calendar to update
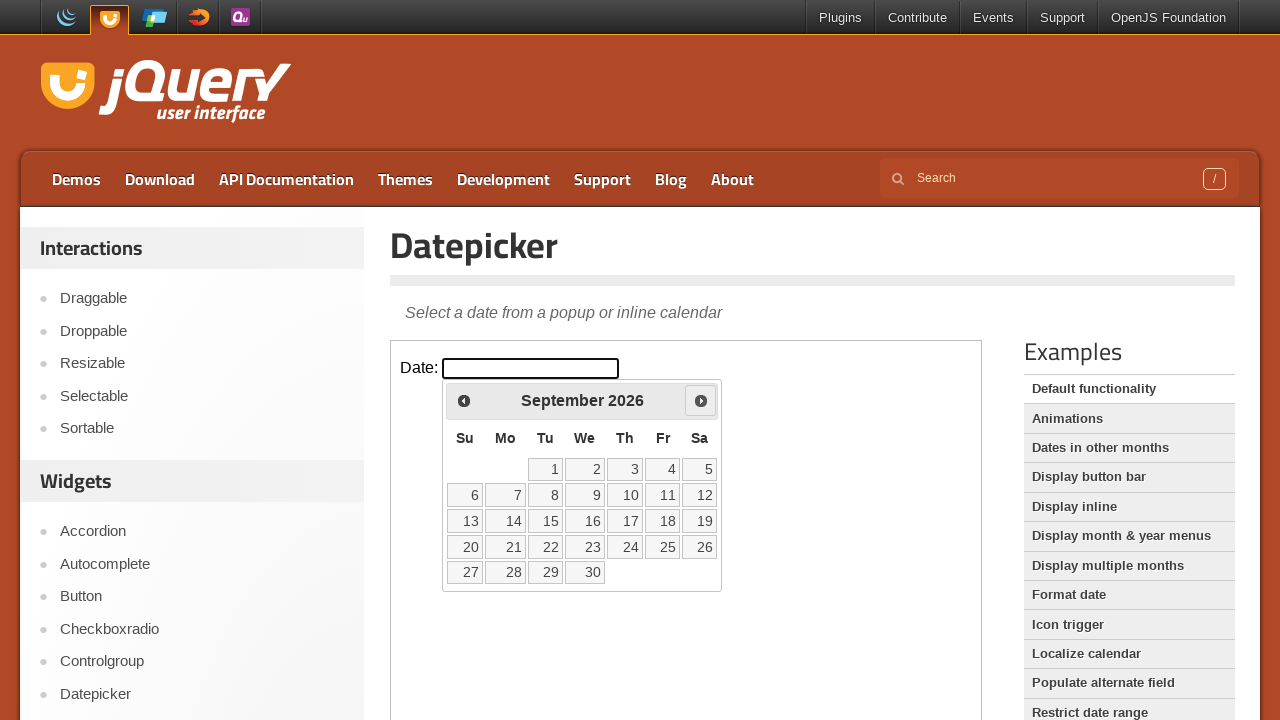

Retrieved current month (September) and year (2026)
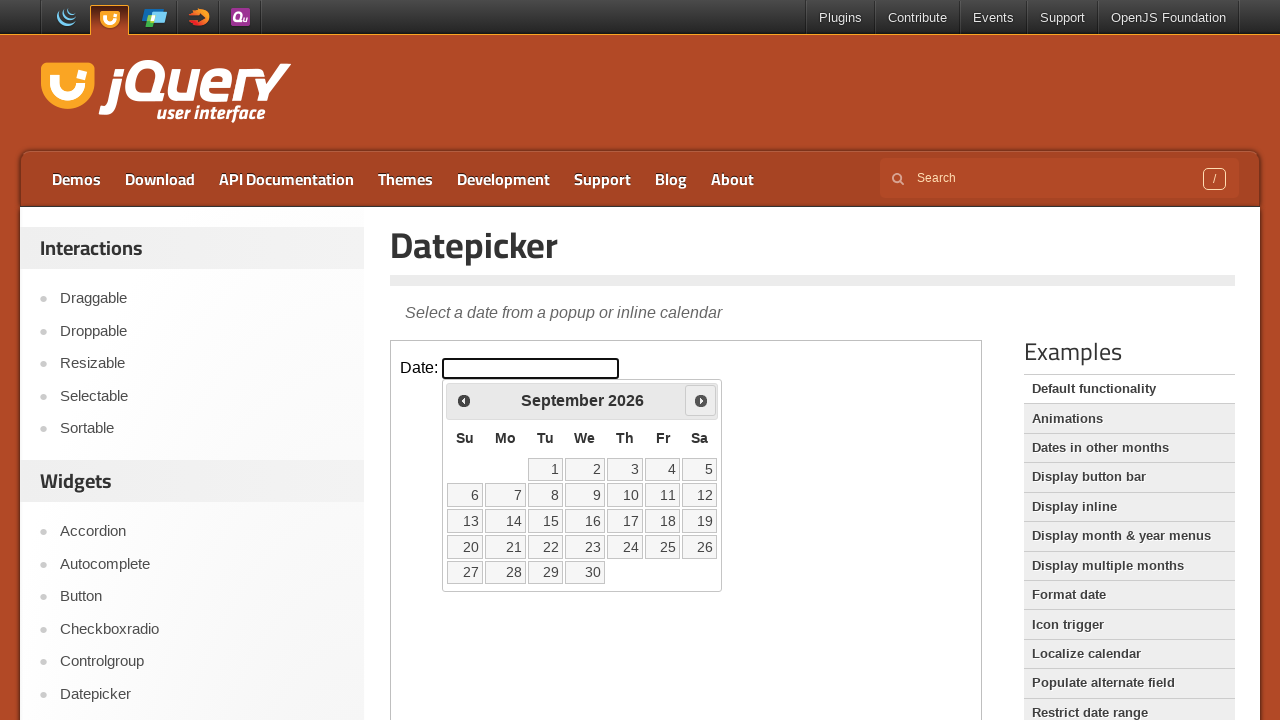

Clicked next button to navigate forward at (701, 400) on iframe.demo-frame >> internal:control=enter-frame >> span.ui-icon-circle-triangl
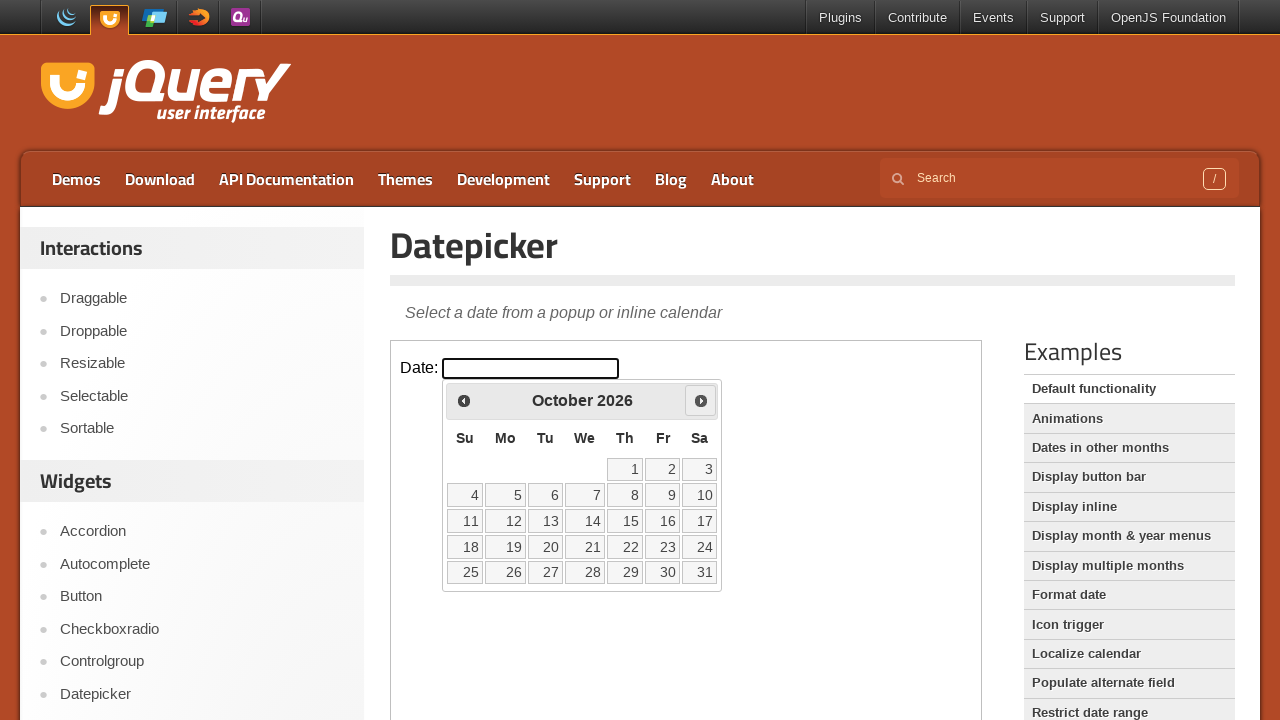

Waited for calendar to update
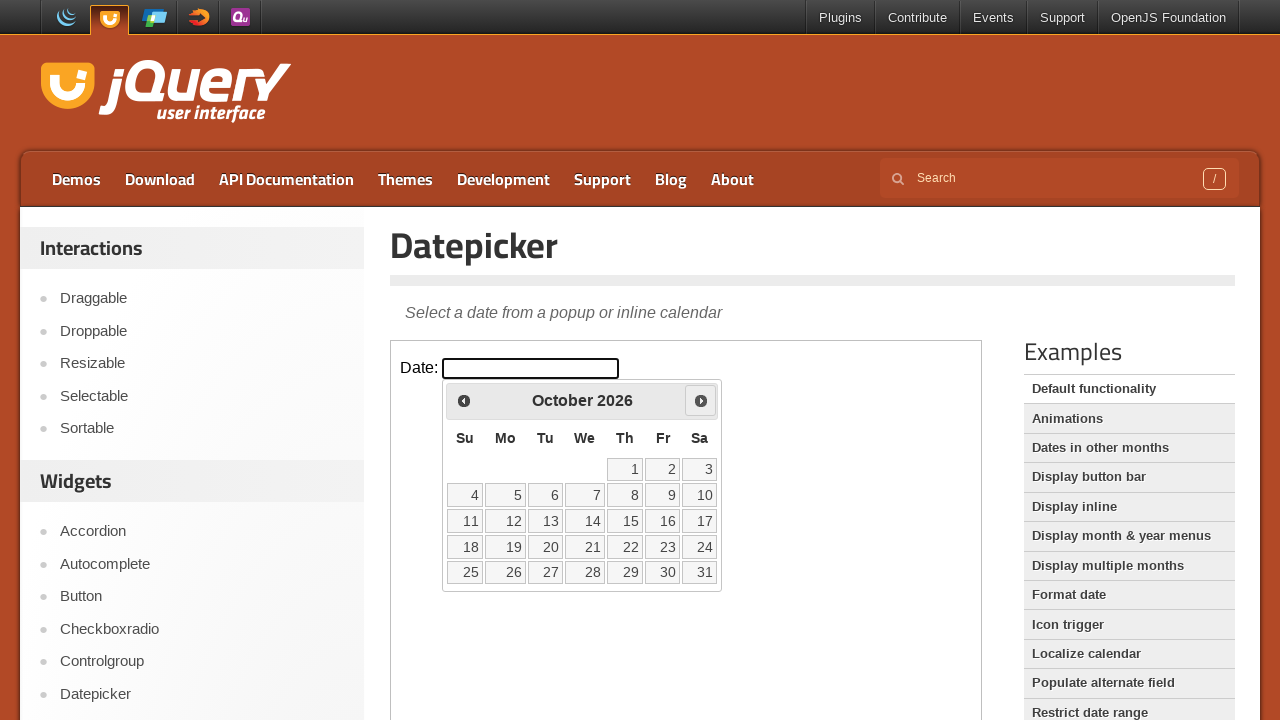

Retrieved current month (October) and year (2026)
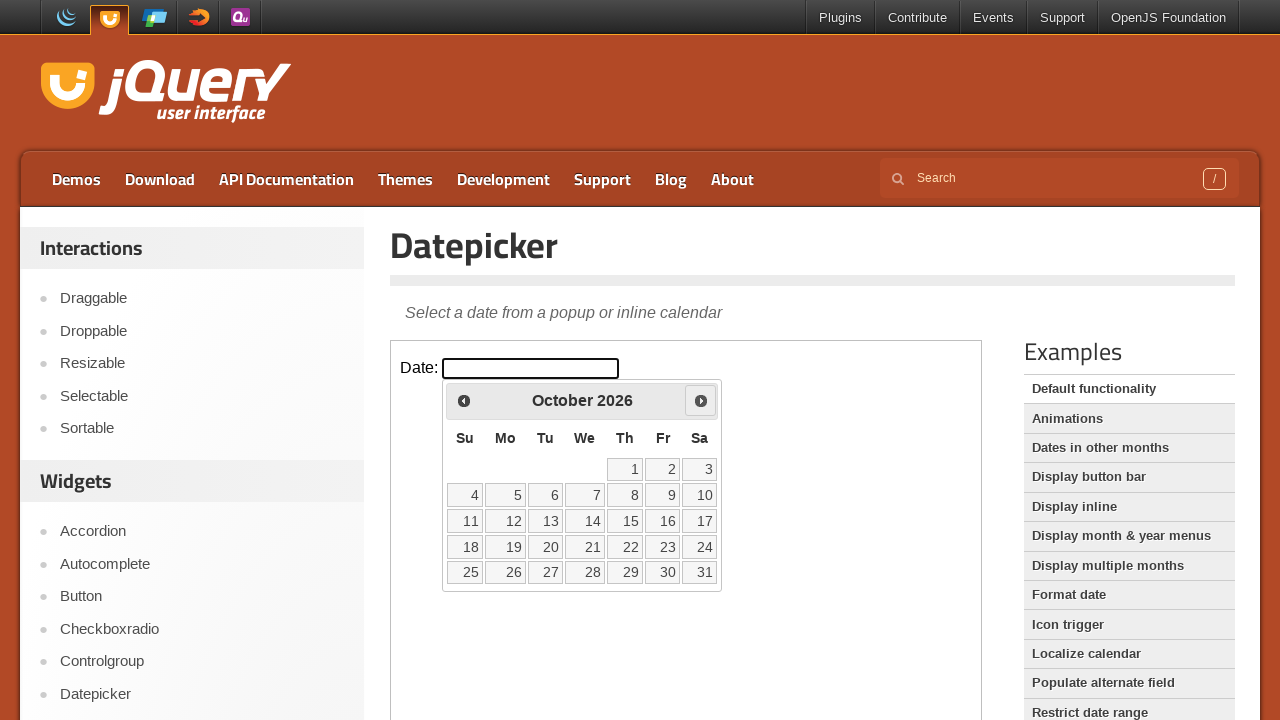

Clicked next button to navigate forward at (701, 400) on iframe.demo-frame >> internal:control=enter-frame >> span.ui-icon-circle-triangl
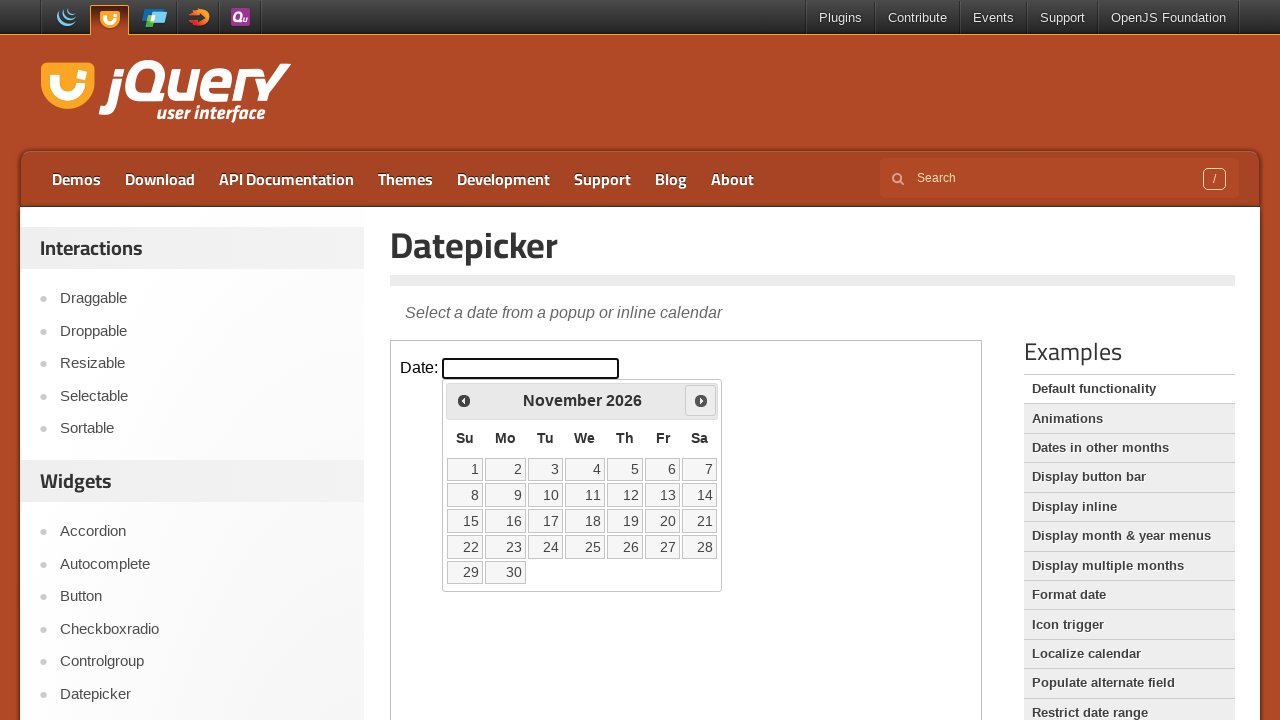

Waited for calendar to update
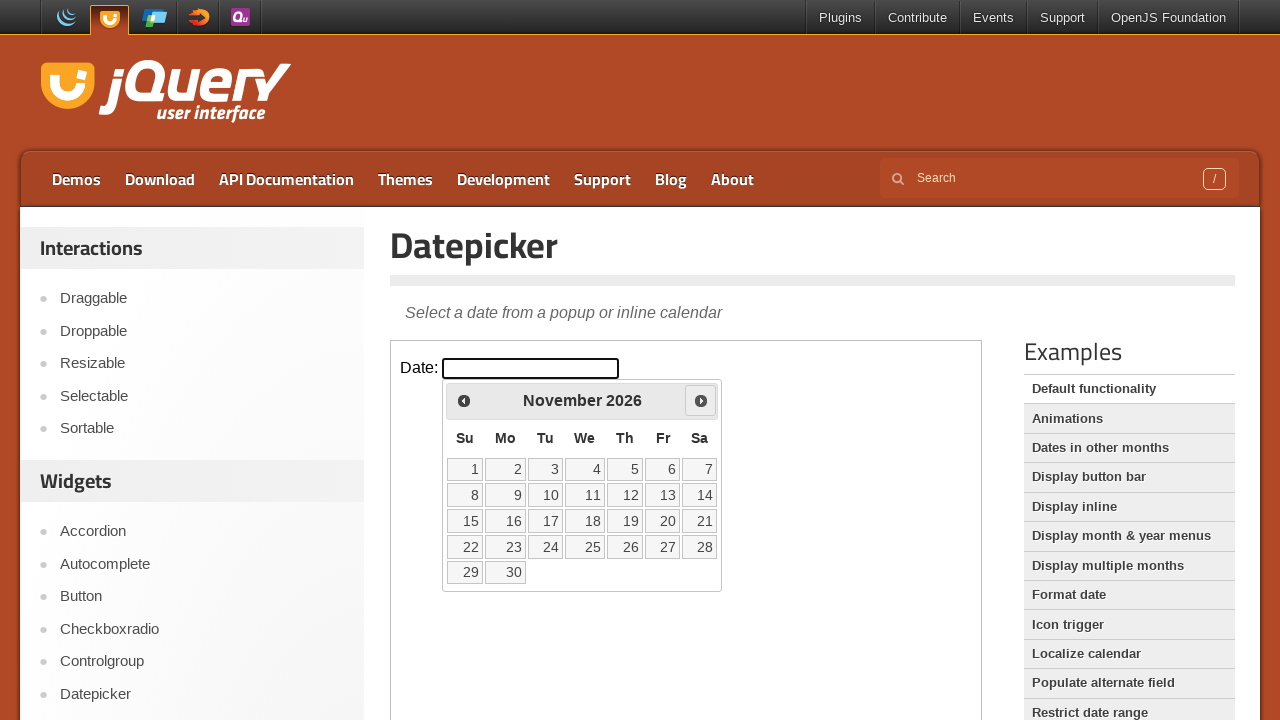

Retrieved current month (November) and year (2026)
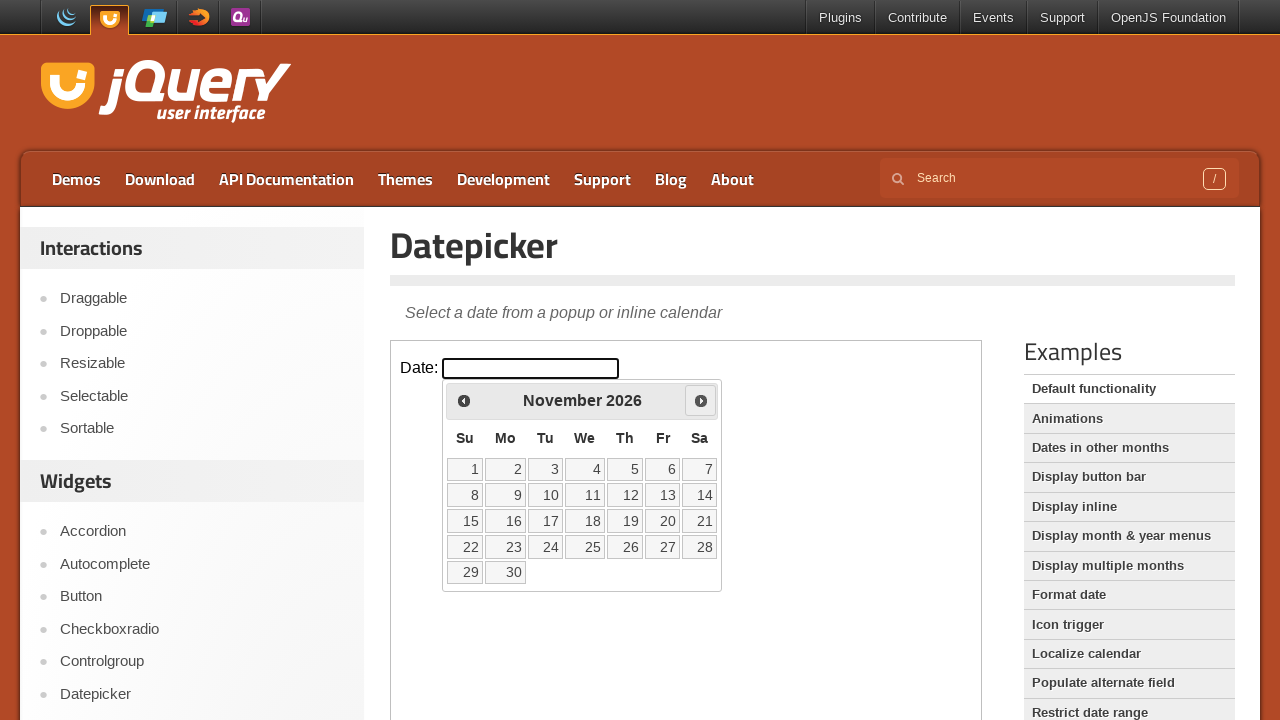

Clicked next button to navigate forward at (701, 400) on iframe.demo-frame >> internal:control=enter-frame >> span.ui-icon-circle-triangl
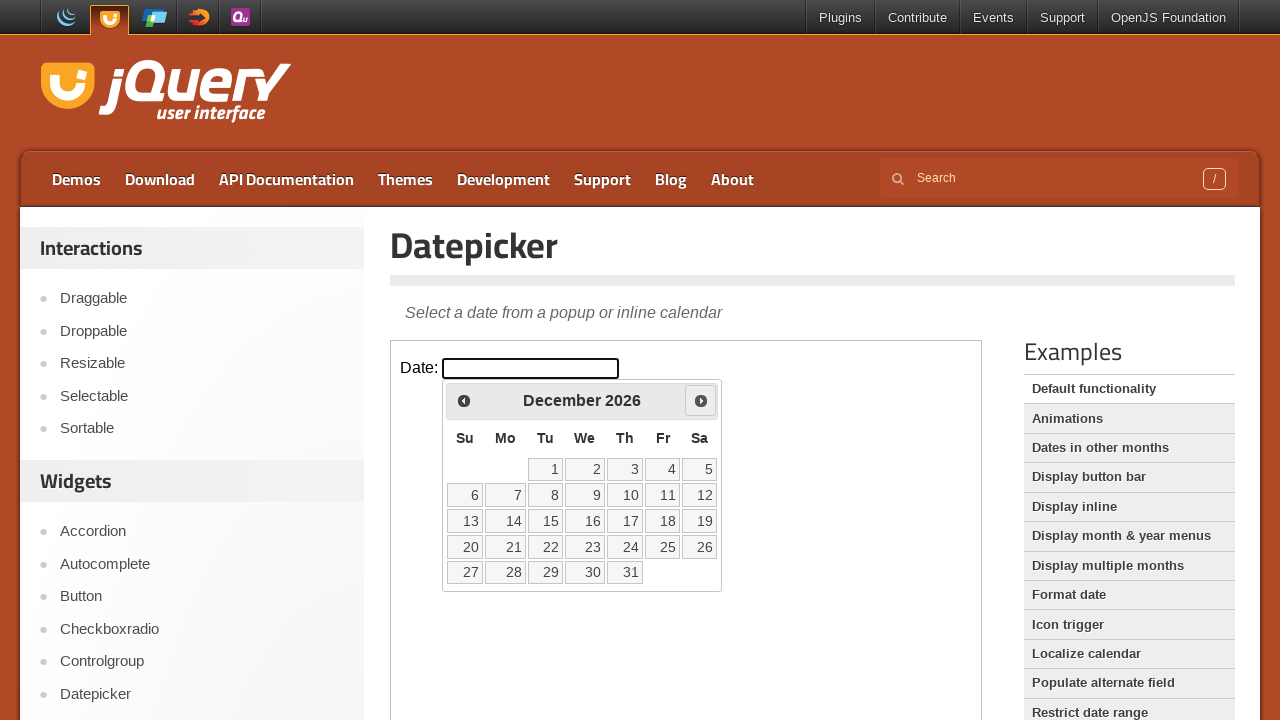

Waited for calendar to update
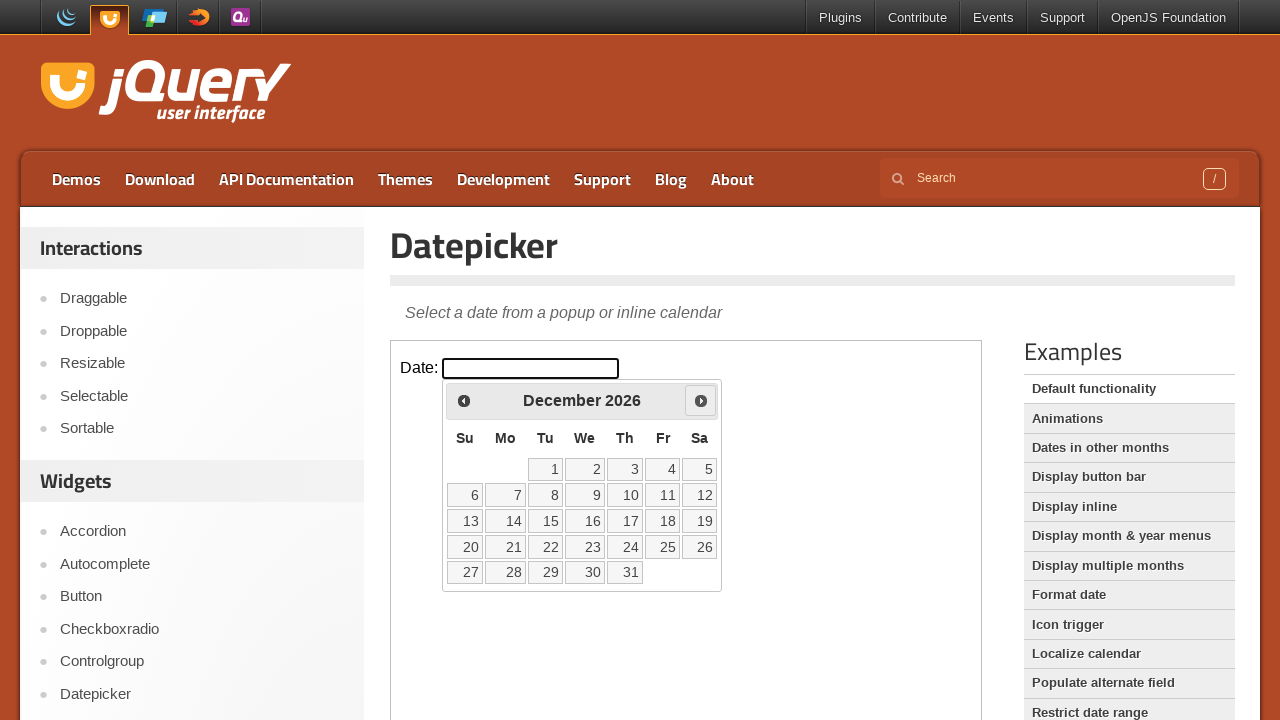

Retrieved current month (December) and year (2026)
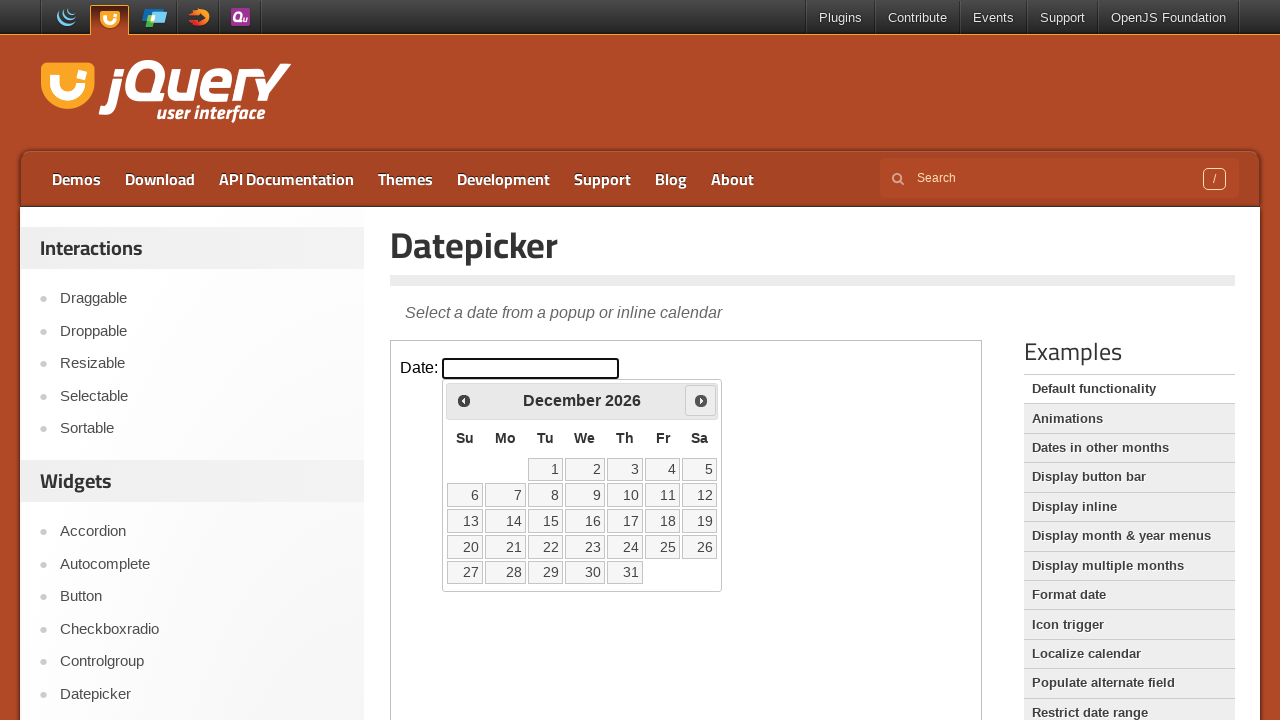

Clicked next button to navigate forward at (701, 400) on iframe.demo-frame >> internal:control=enter-frame >> span.ui-icon-circle-triangl
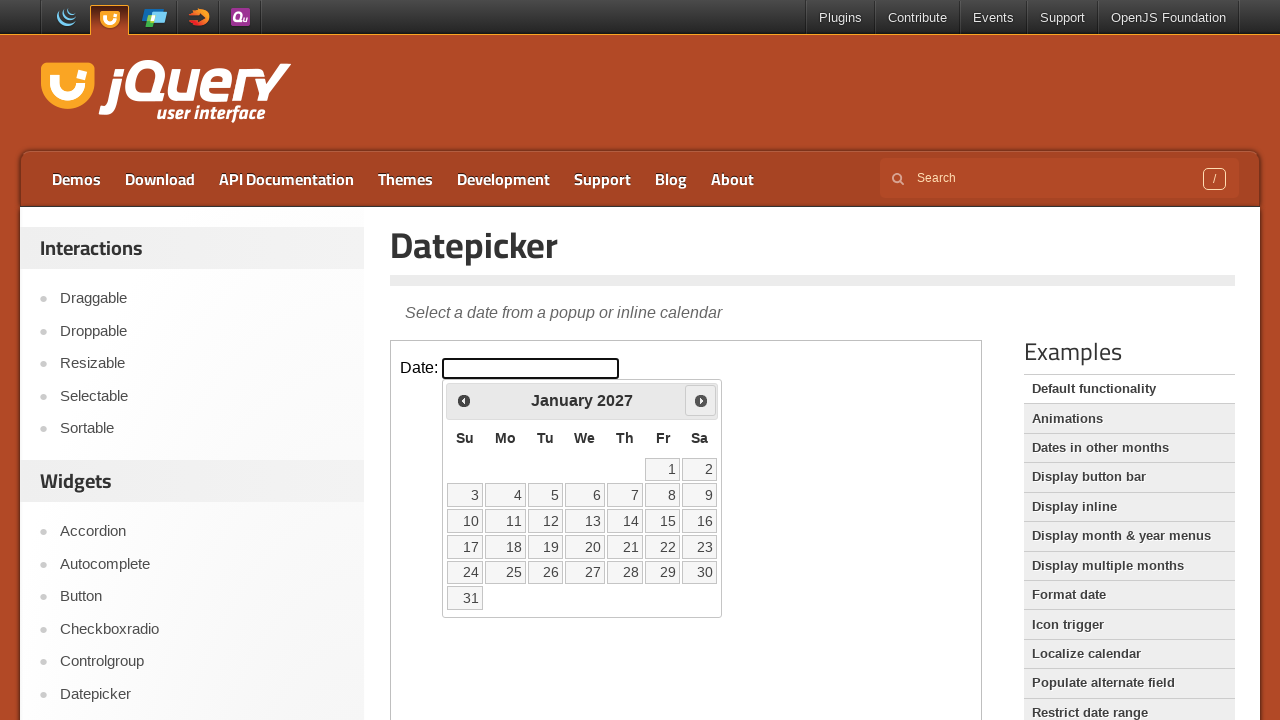

Waited for calendar to update
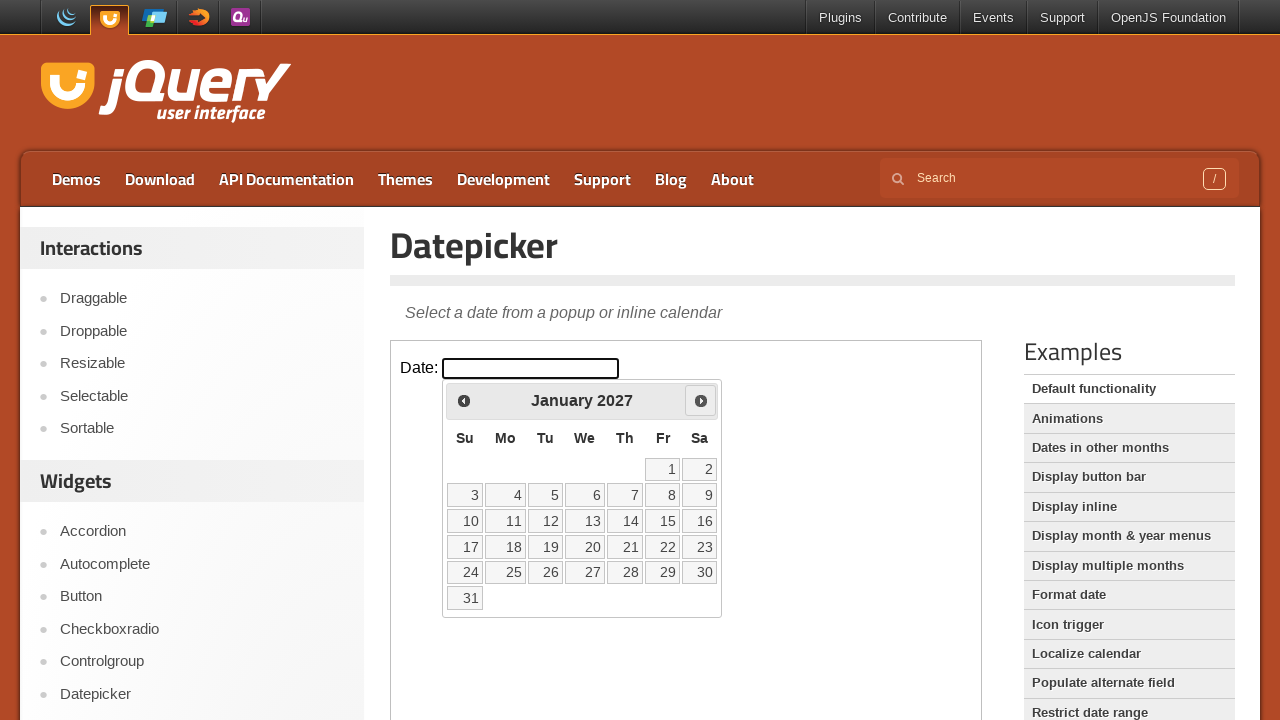

Retrieved current month (January) and year (2027)
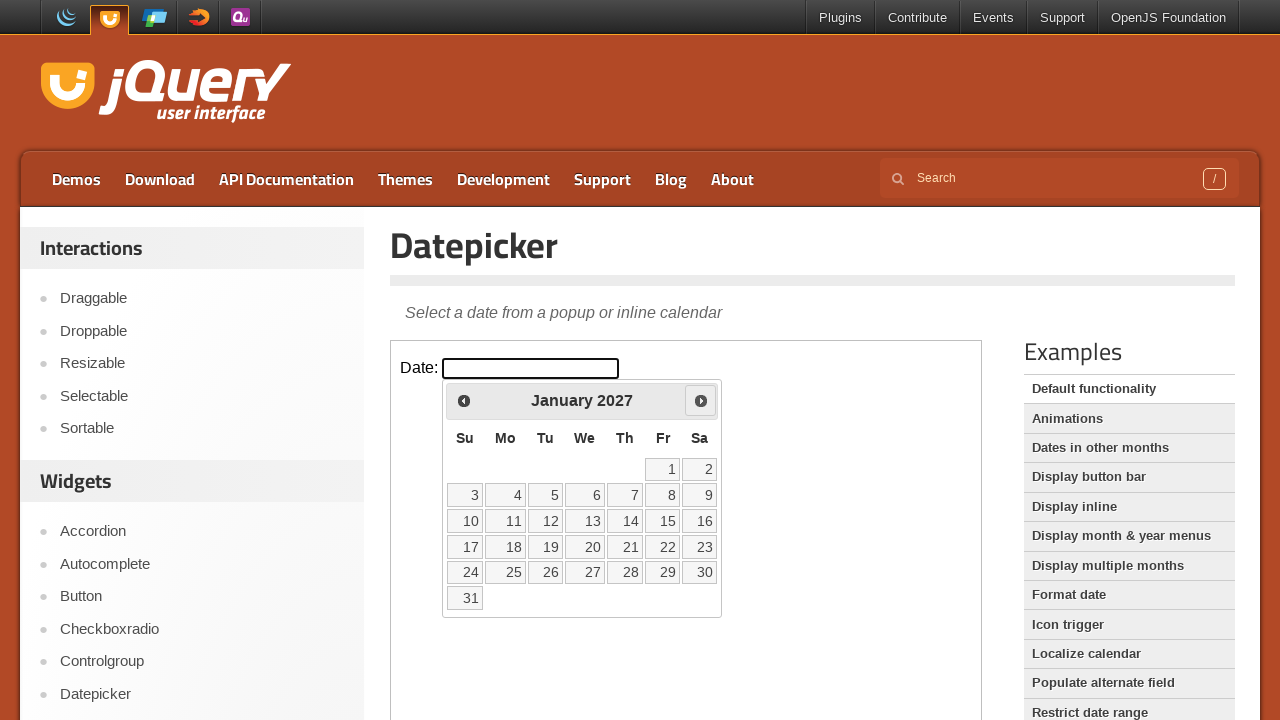

Clicked next button to navigate forward at (701, 400) on iframe.demo-frame >> internal:control=enter-frame >> span.ui-icon-circle-triangl
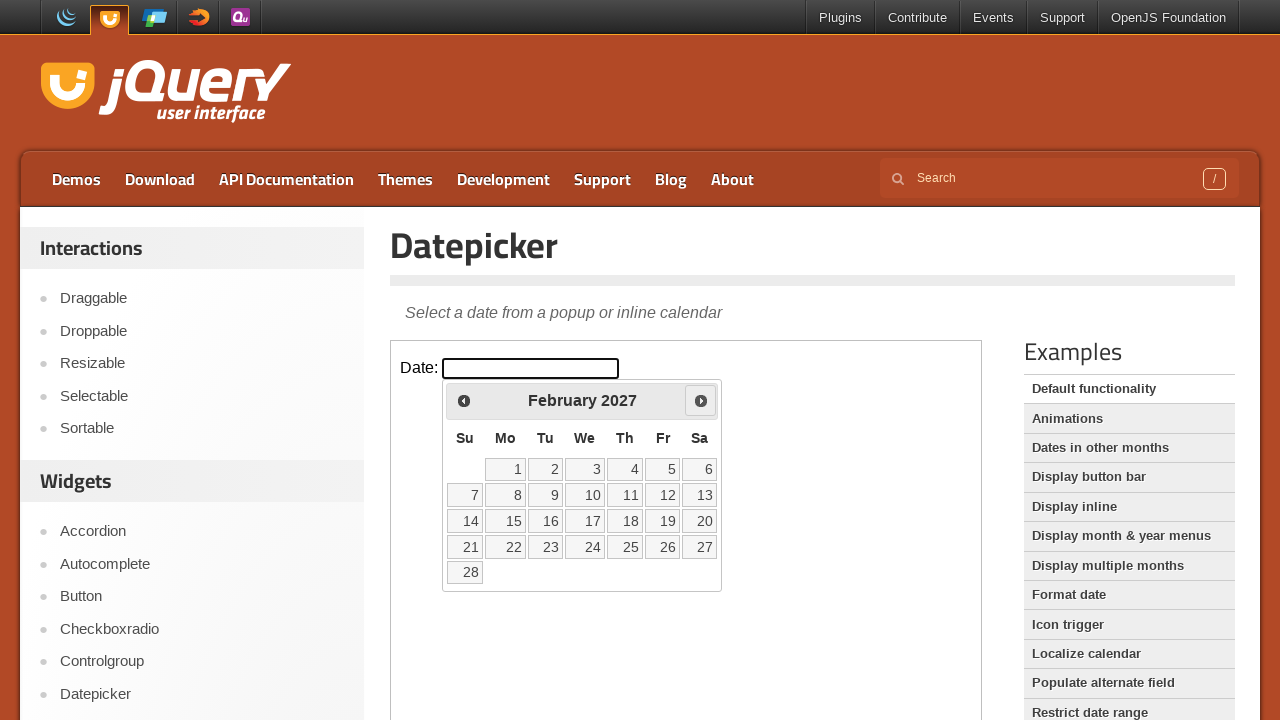

Waited for calendar to update
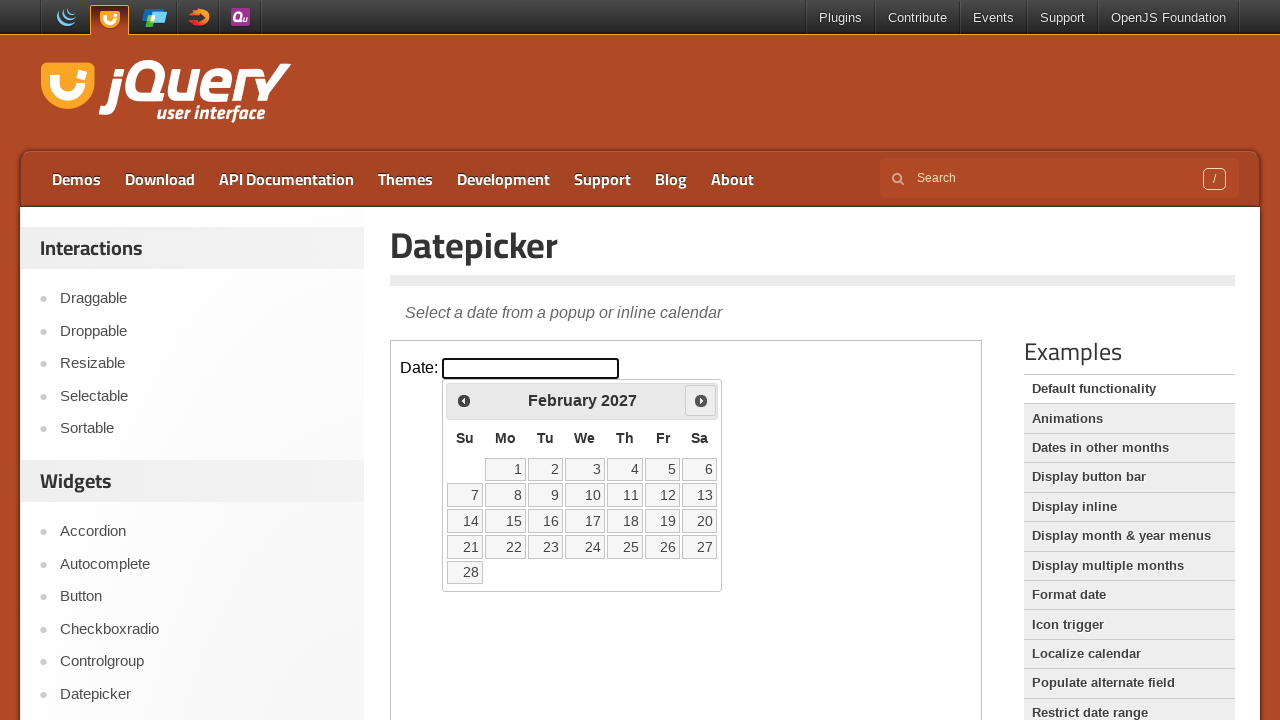

Retrieved current month (February) and year (2027)
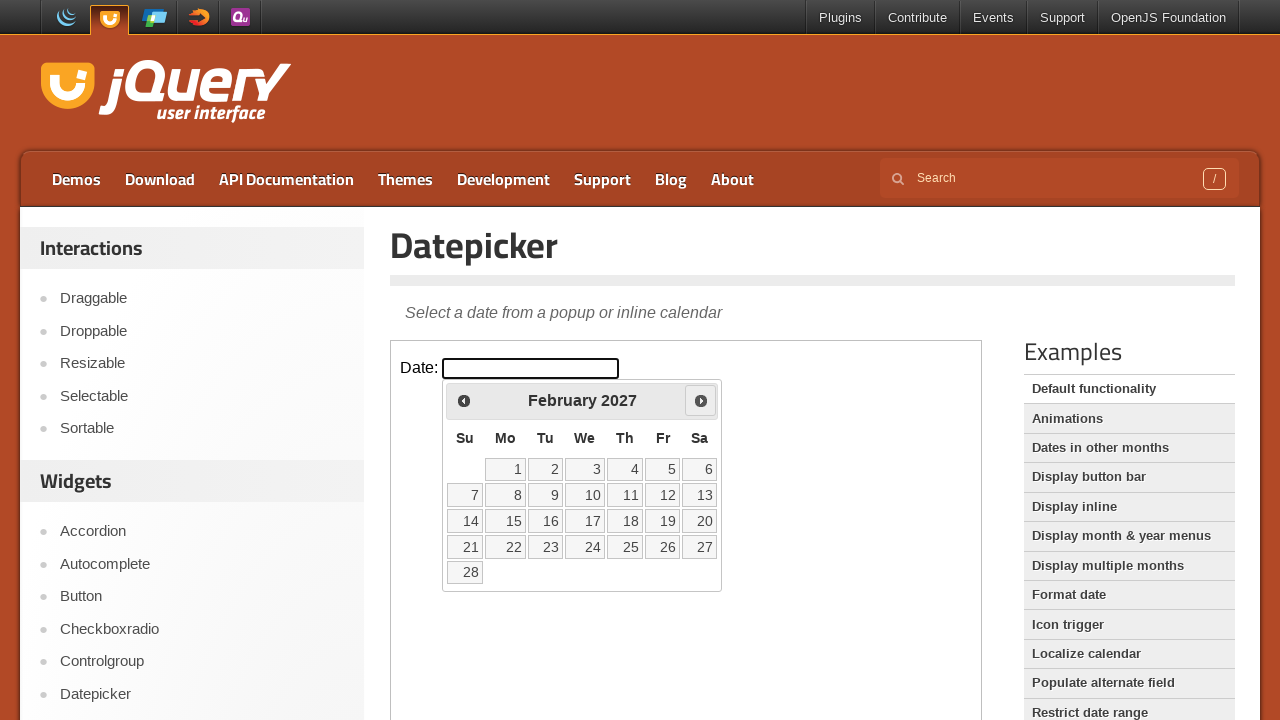

Clicked next button to navigate forward at (701, 400) on iframe.demo-frame >> internal:control=enter-frame >> span.ui-icon-circle-triangl
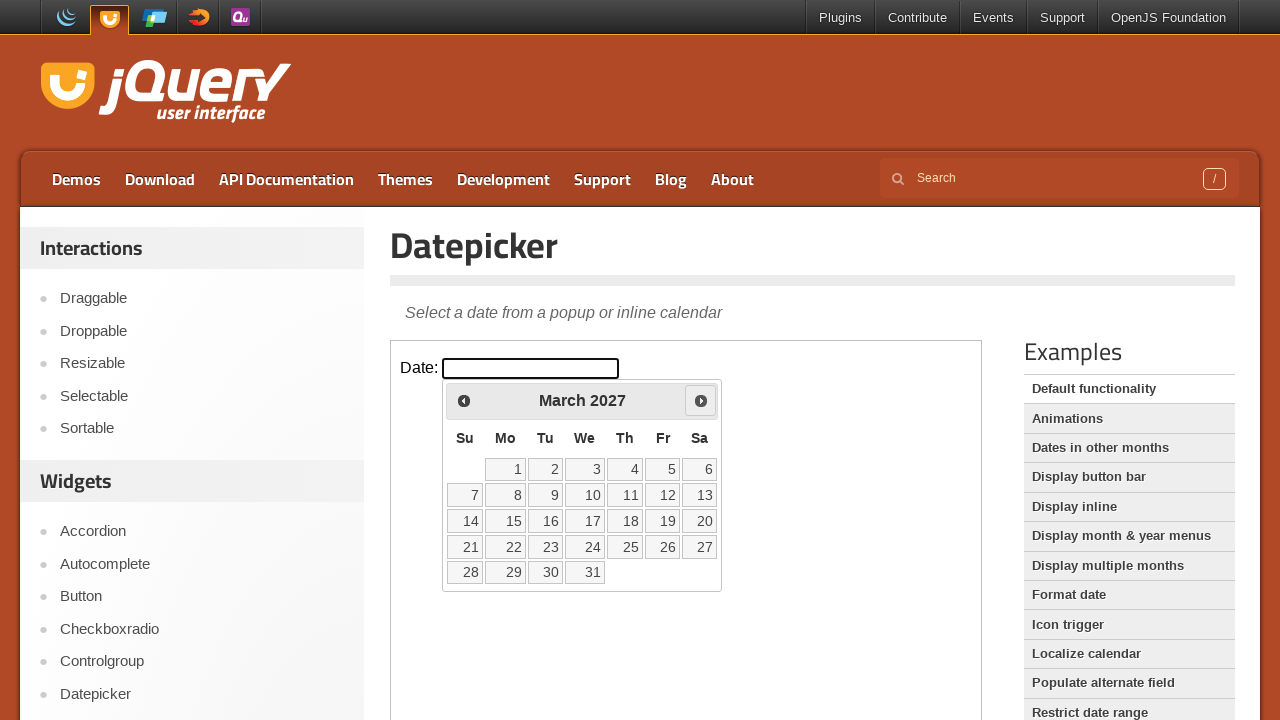

Waited for calendar to update
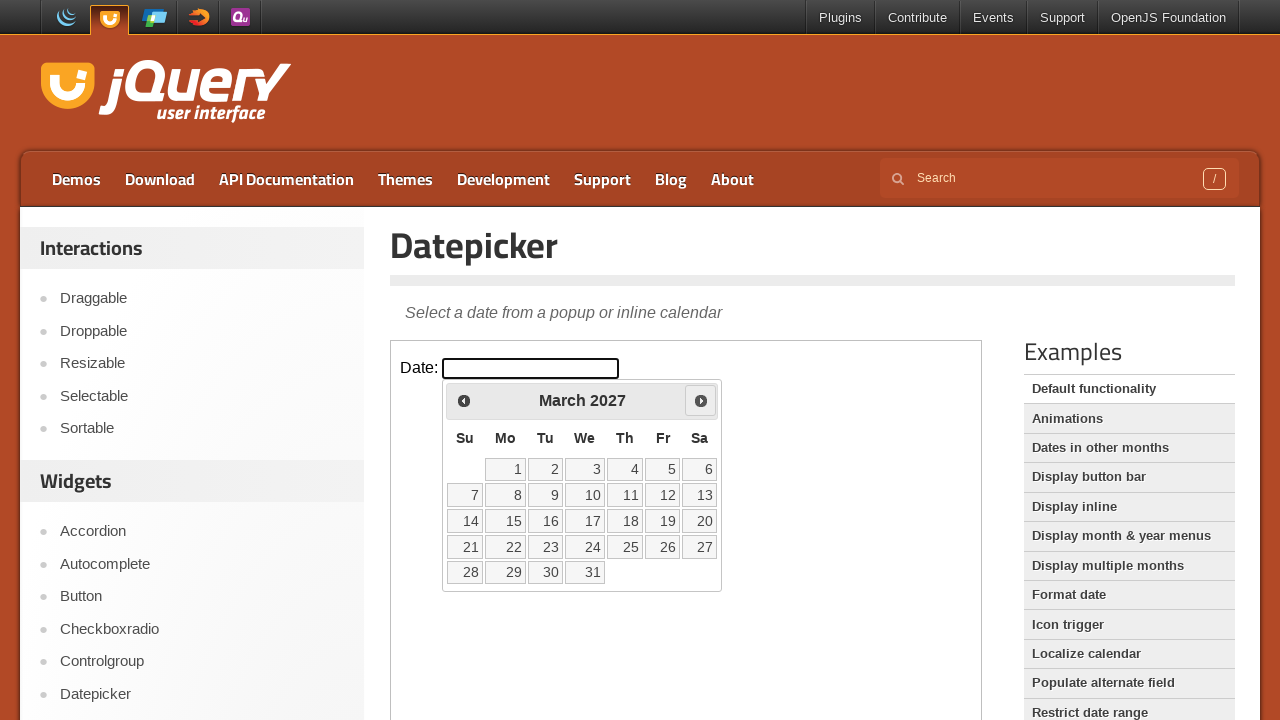

Retrieved current month (March) and year (2027)
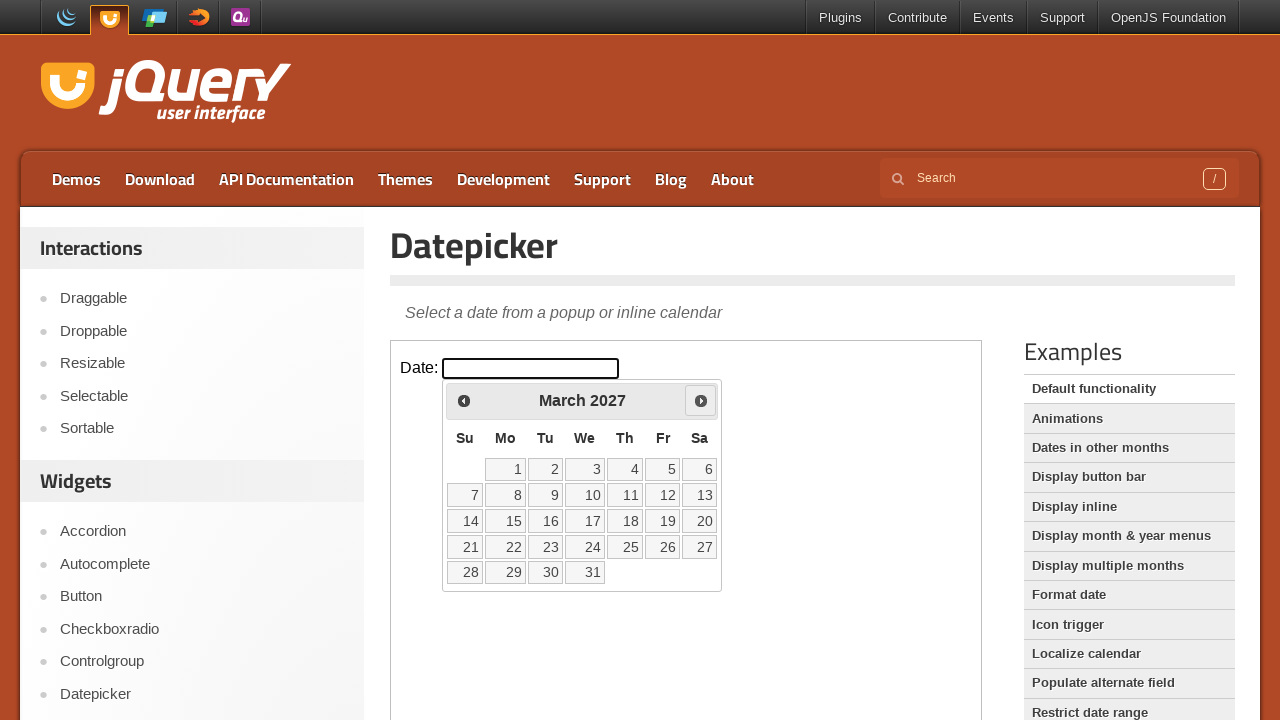

Clicked next button to navigate forward at (701, 400) on iframe.demo-frame >> internal:control=enter-frame >> span.ui-icon-circle-triangl
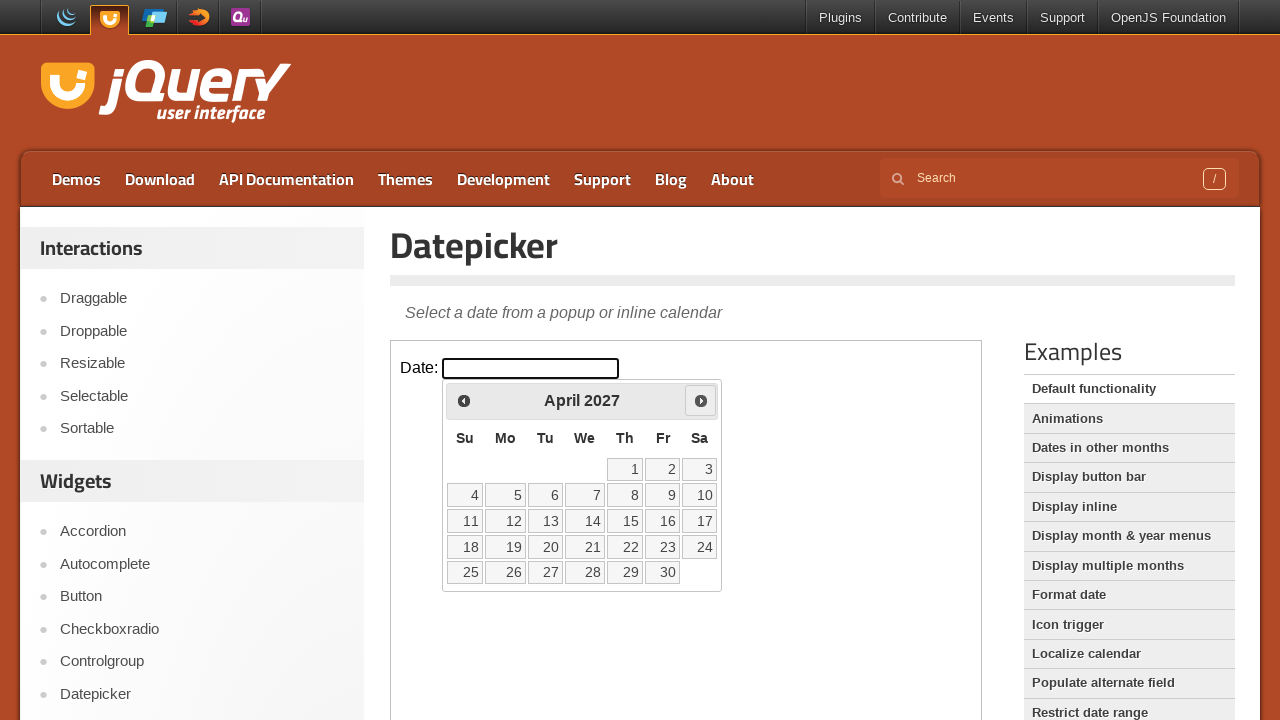

Waited for calendar to update
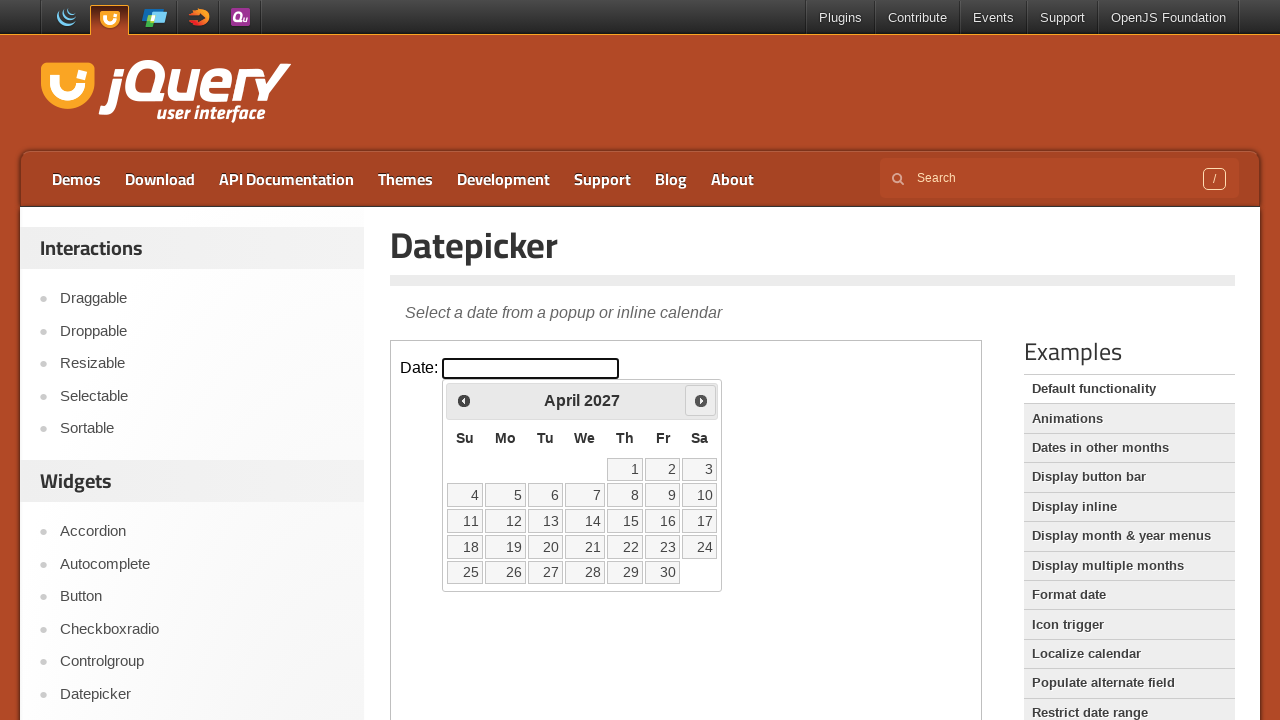

Retrieved current month (April) and year (2027)
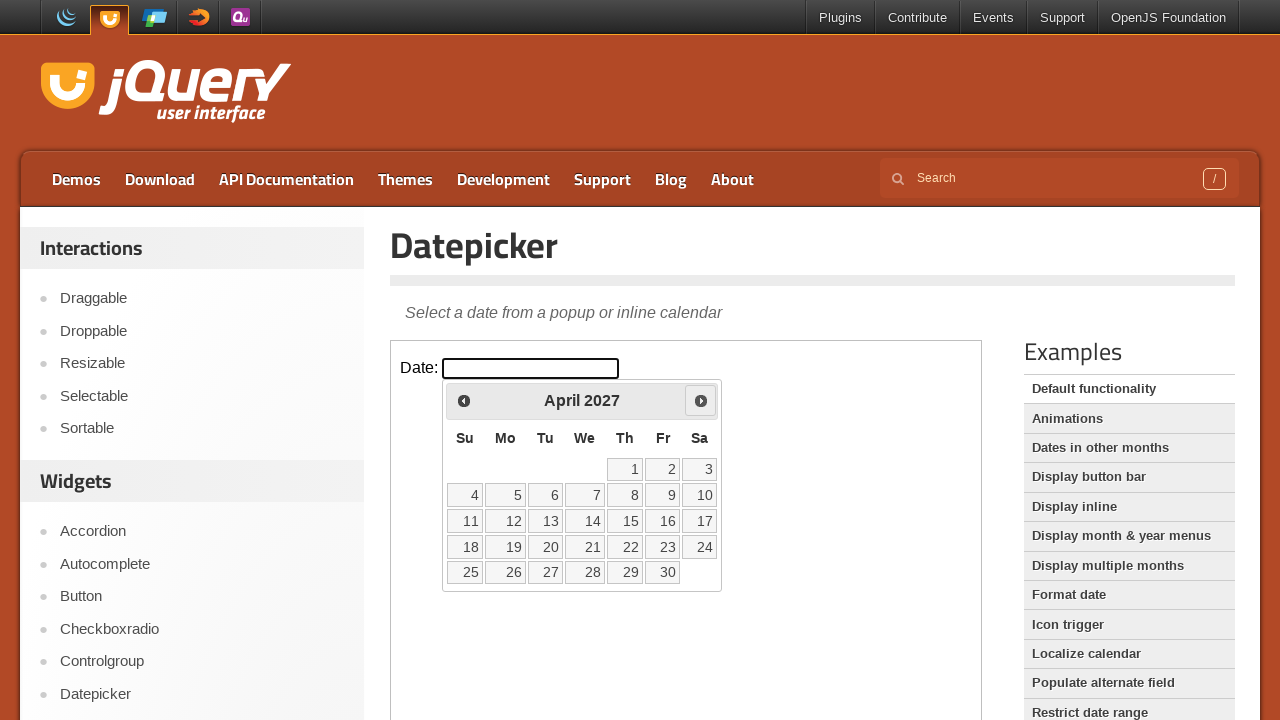

Clicked next button to navigate forward at (701, 400) on iframe.demo-frame >> internal:control=enter-frame >> span.ui-icon-circle-triangl
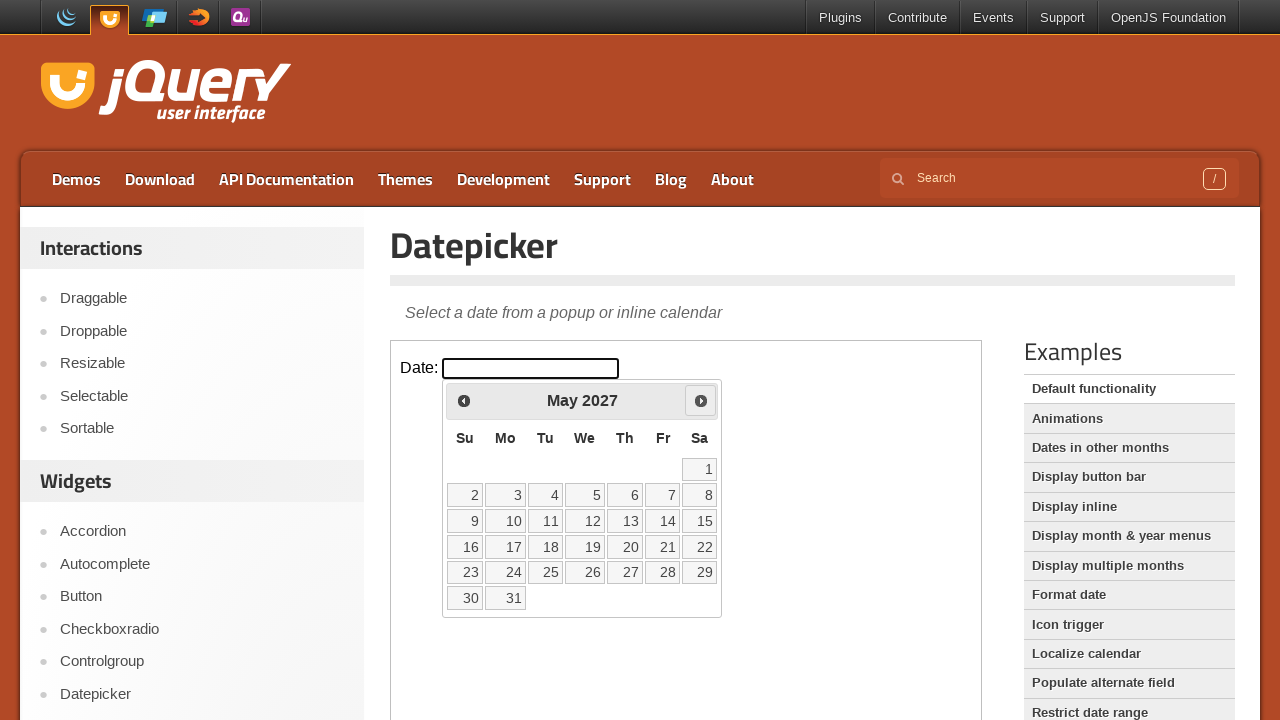

Waited for calendar to update
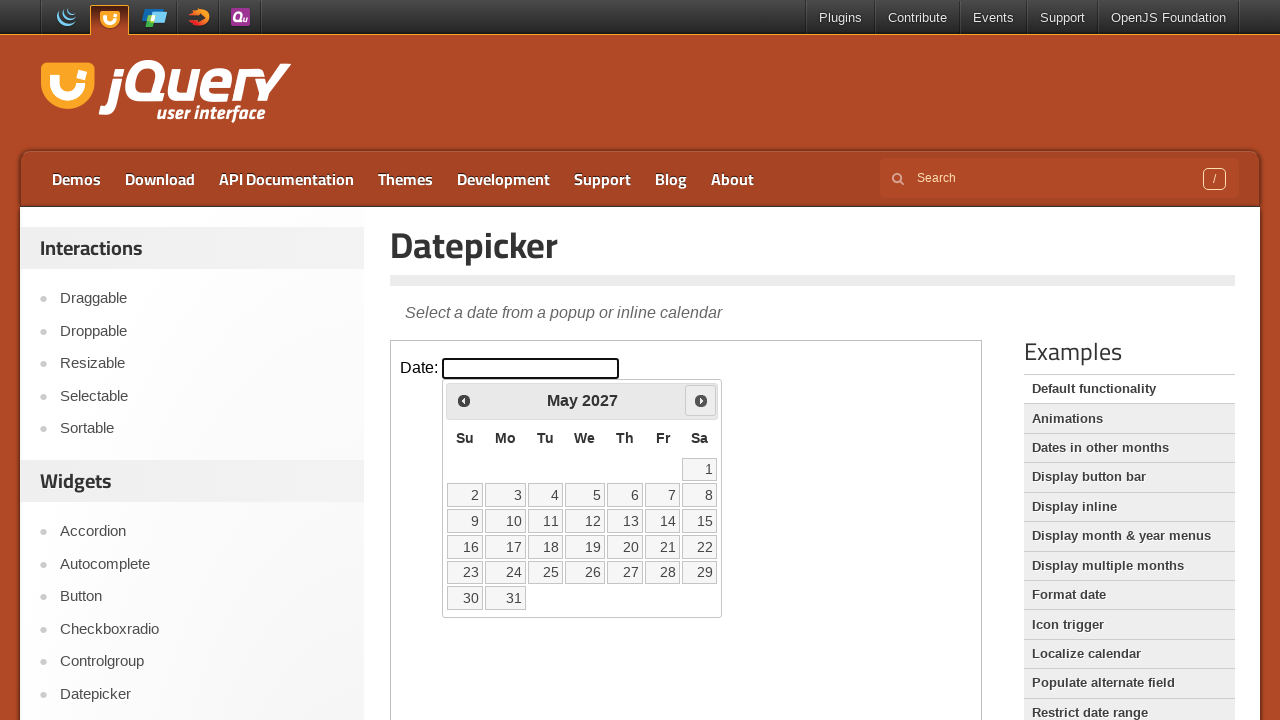

Retrieved current month (May) and year (2027)
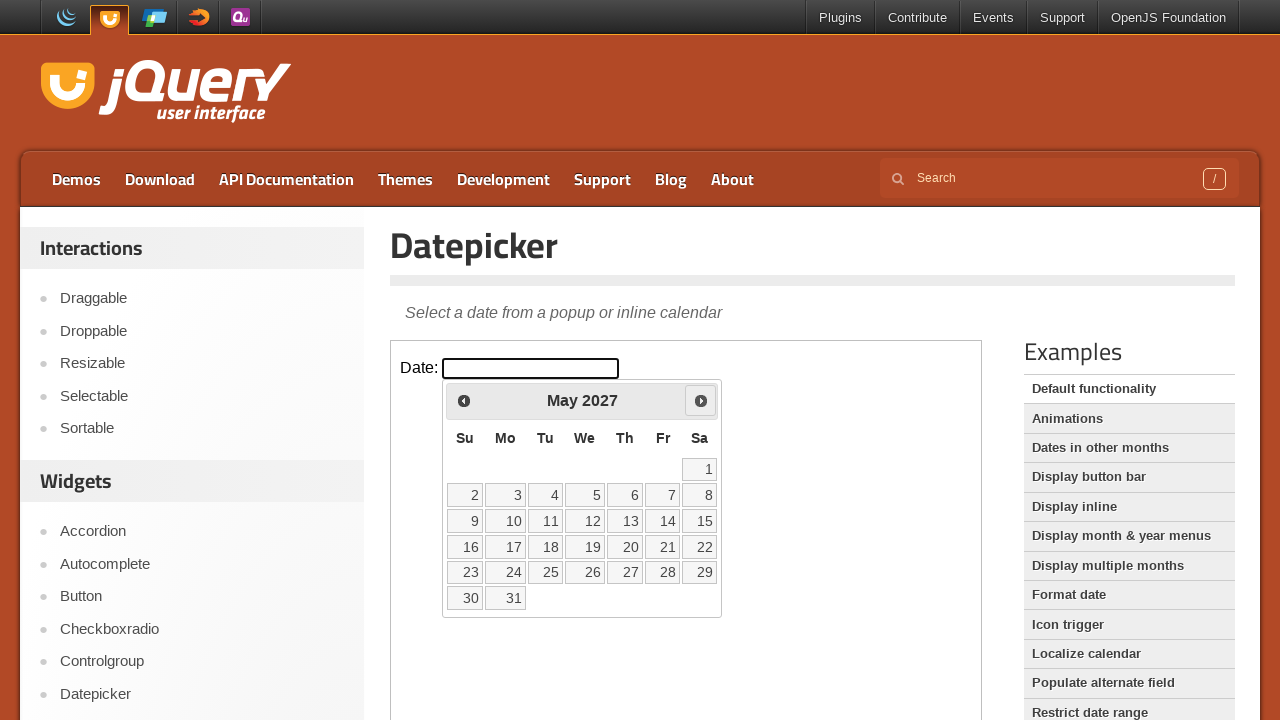

Clicked next button to navigate forward at (701, 400) on iframe.demo-frame >> internal:control=enter-frame >> span.ui-icon-circle-triangl
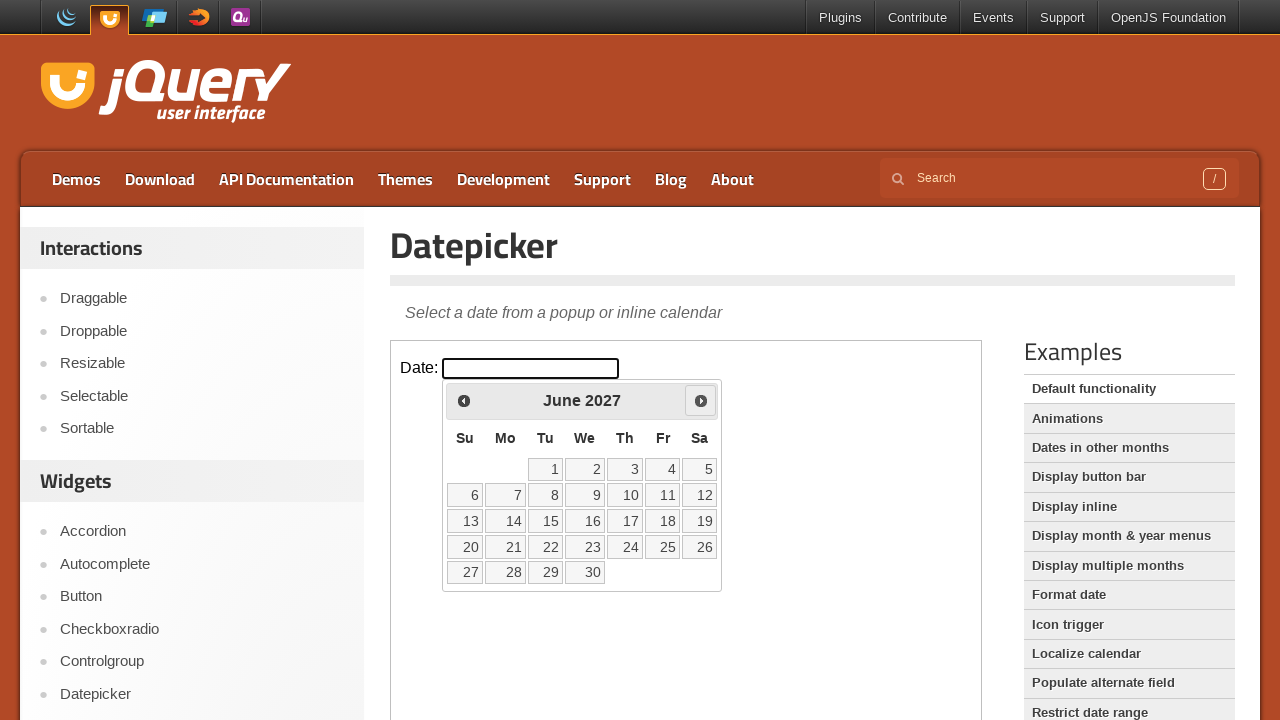

Waited for calendar to update
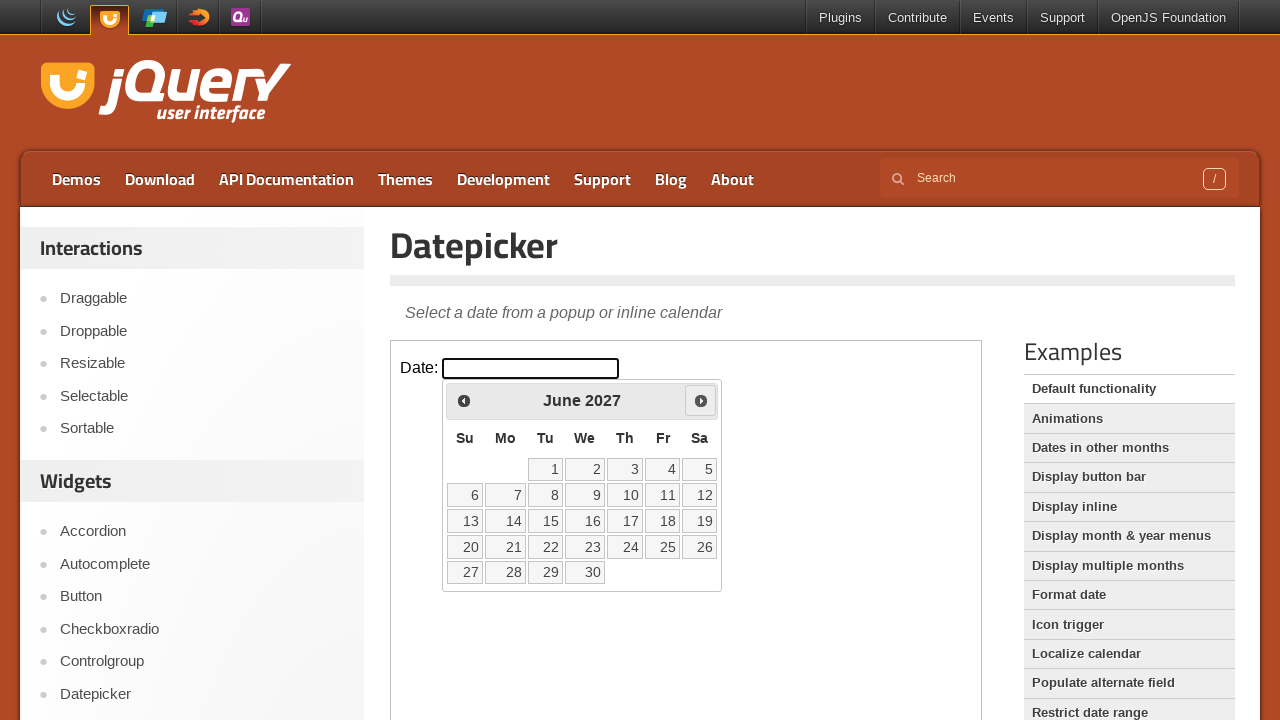

Retrieved current month (June) and year (2027)
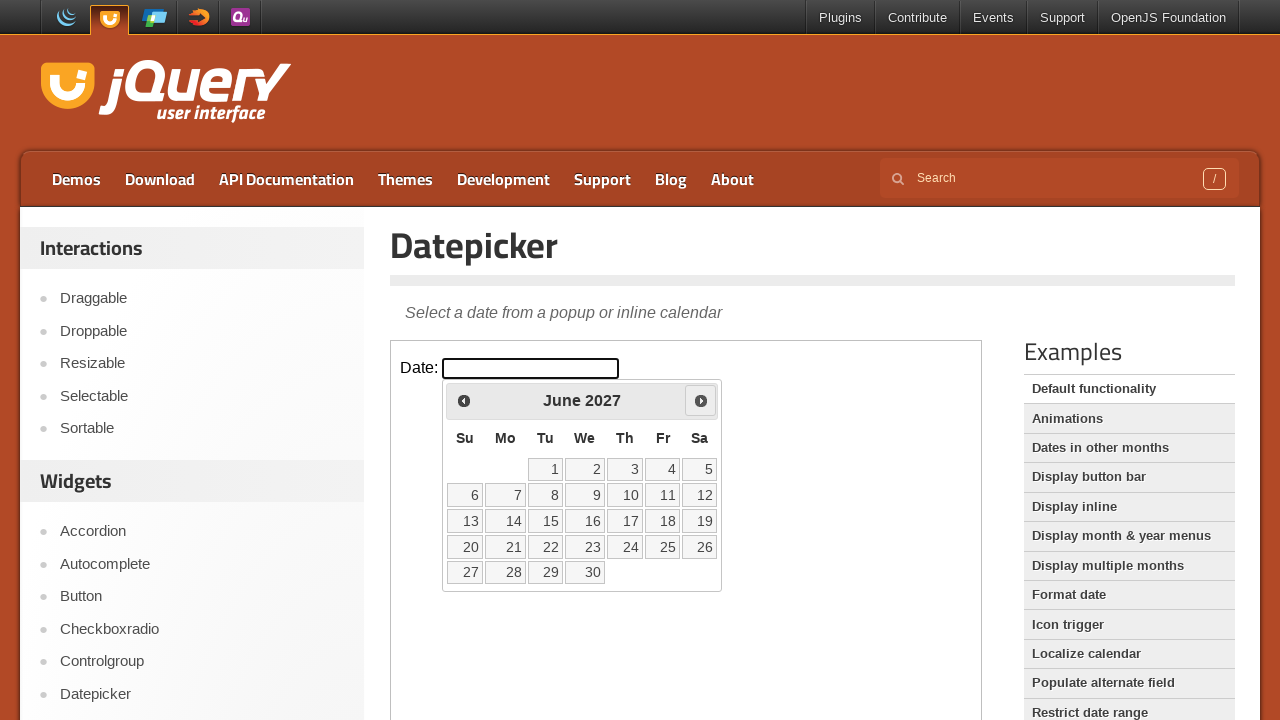

Clicked next button to navigate forward at (701, 400) on iframe.demo-frame >> internal:control=enter-frame >> span.ui-icon-circle-triangl
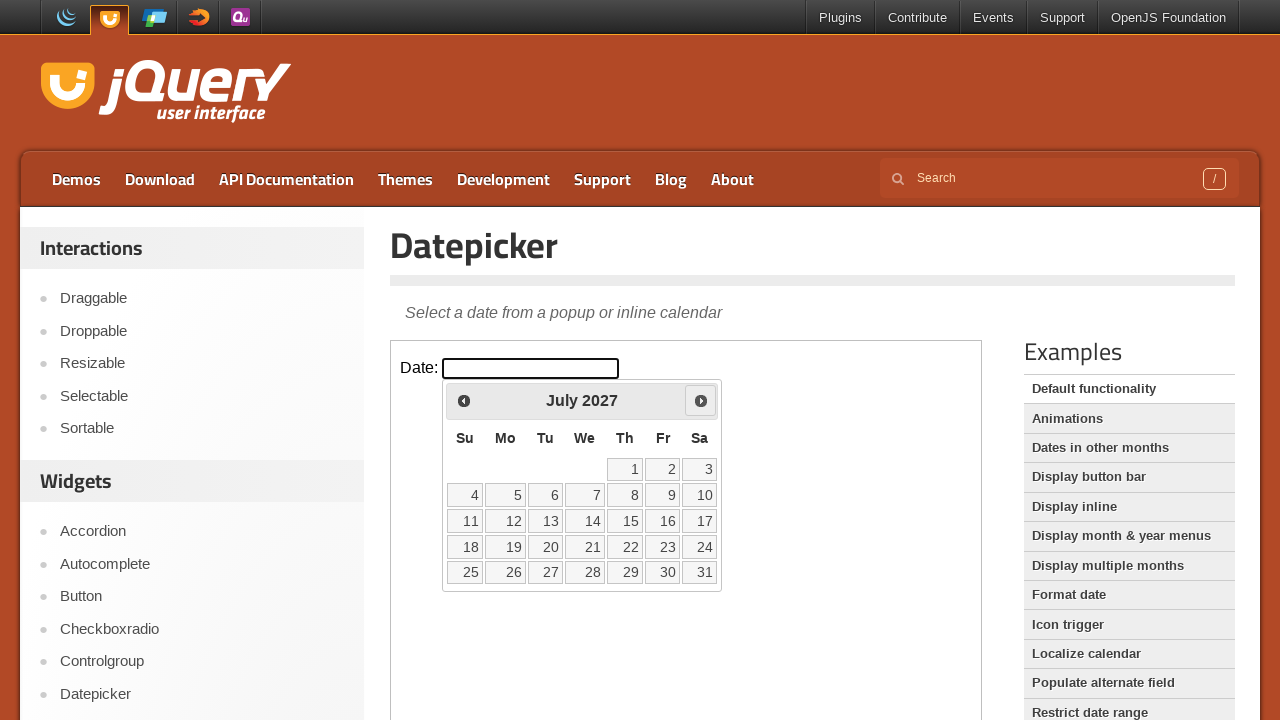

Waited for calendar to update
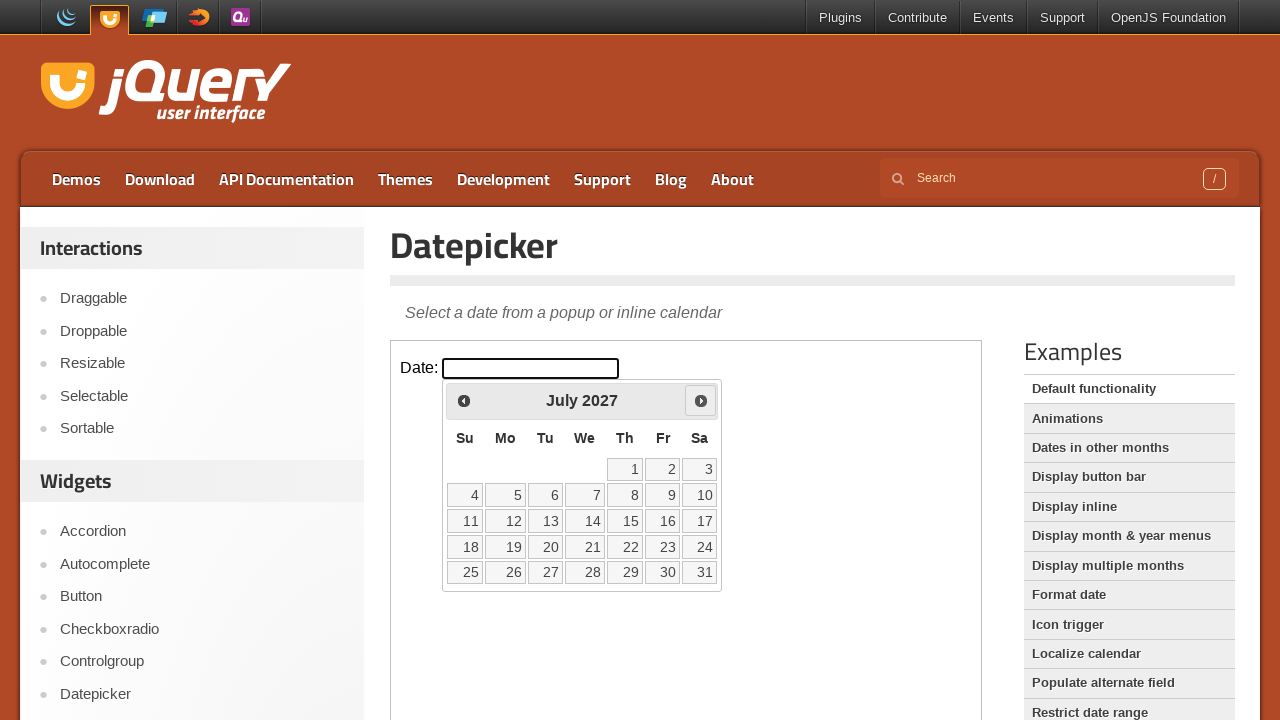

Retrieved current month (July) and year (2027)
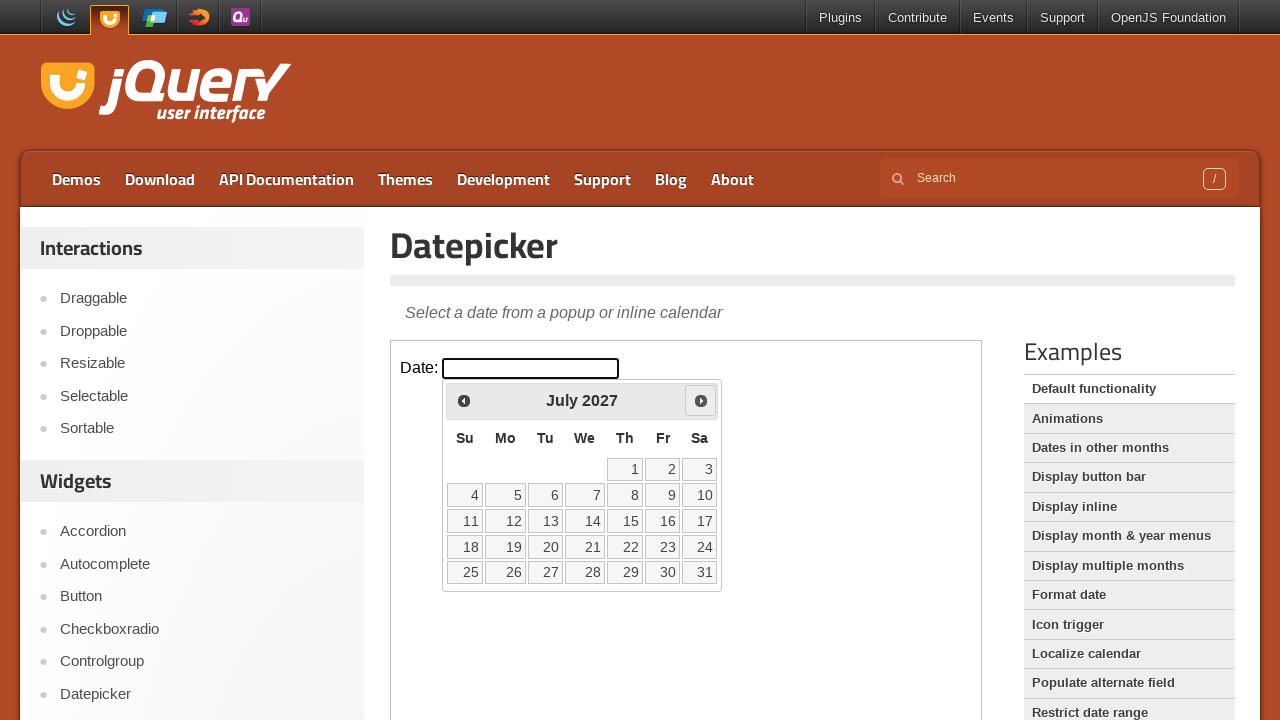

Target date (July 2027) reached
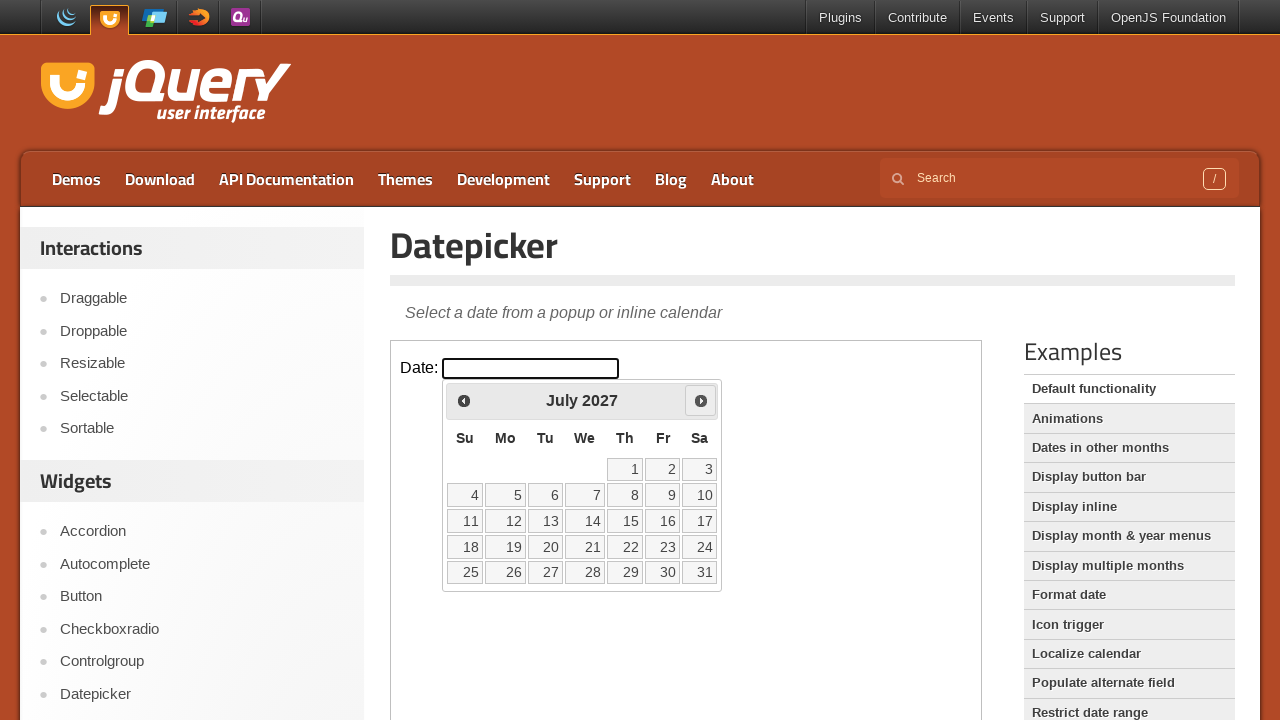

Located 31 date links in the calendar
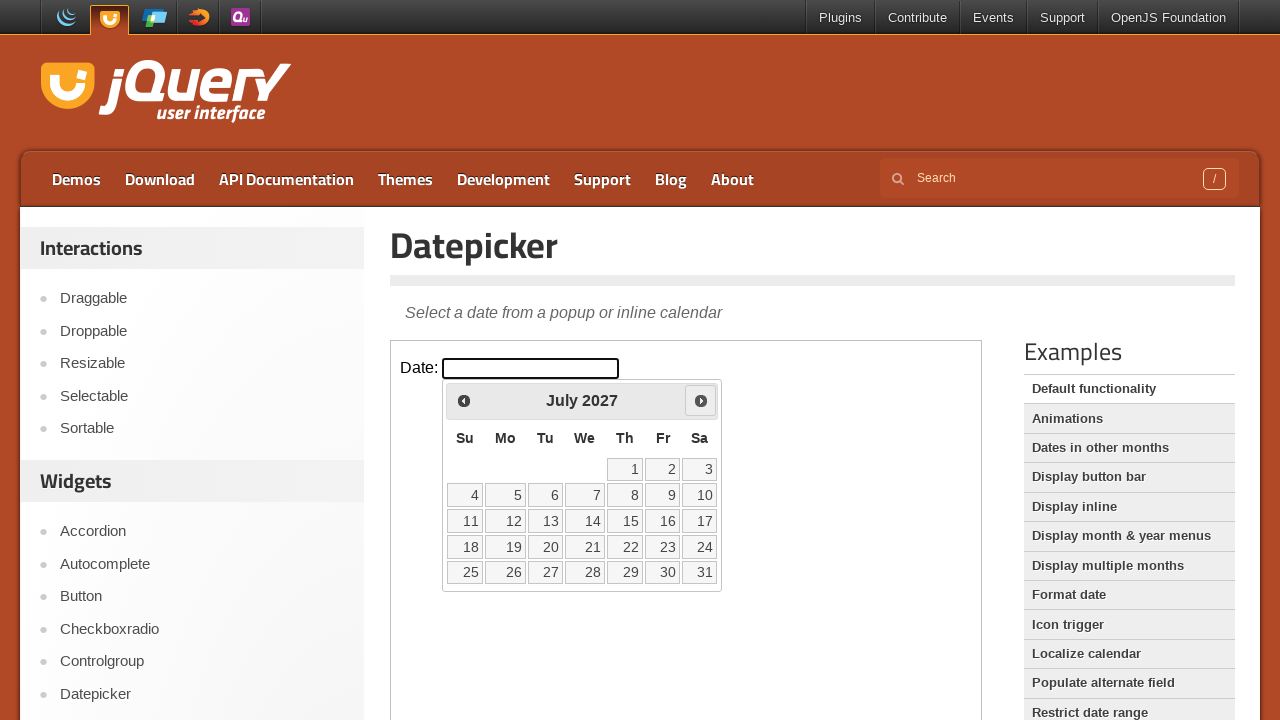

Selected date 27 at (545, 572) on iframe.demo-frame >> internal:control=enter-frame >> table.ui-datepicker-calenda
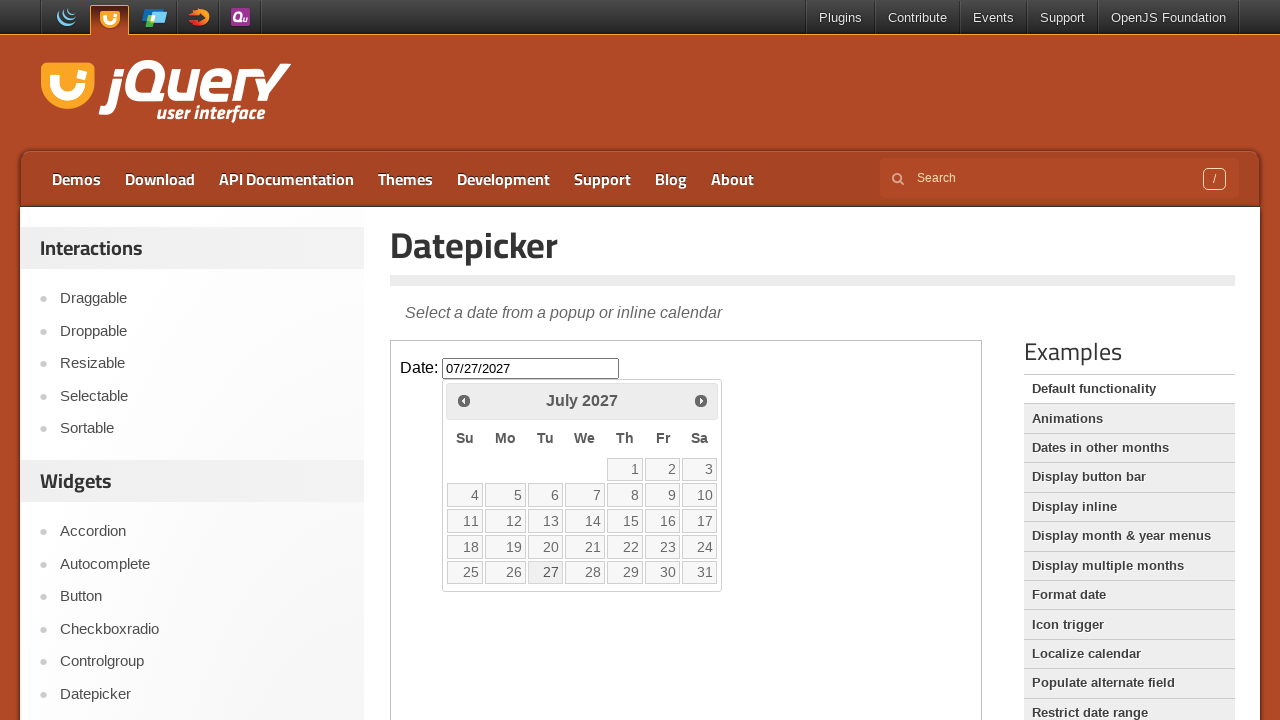

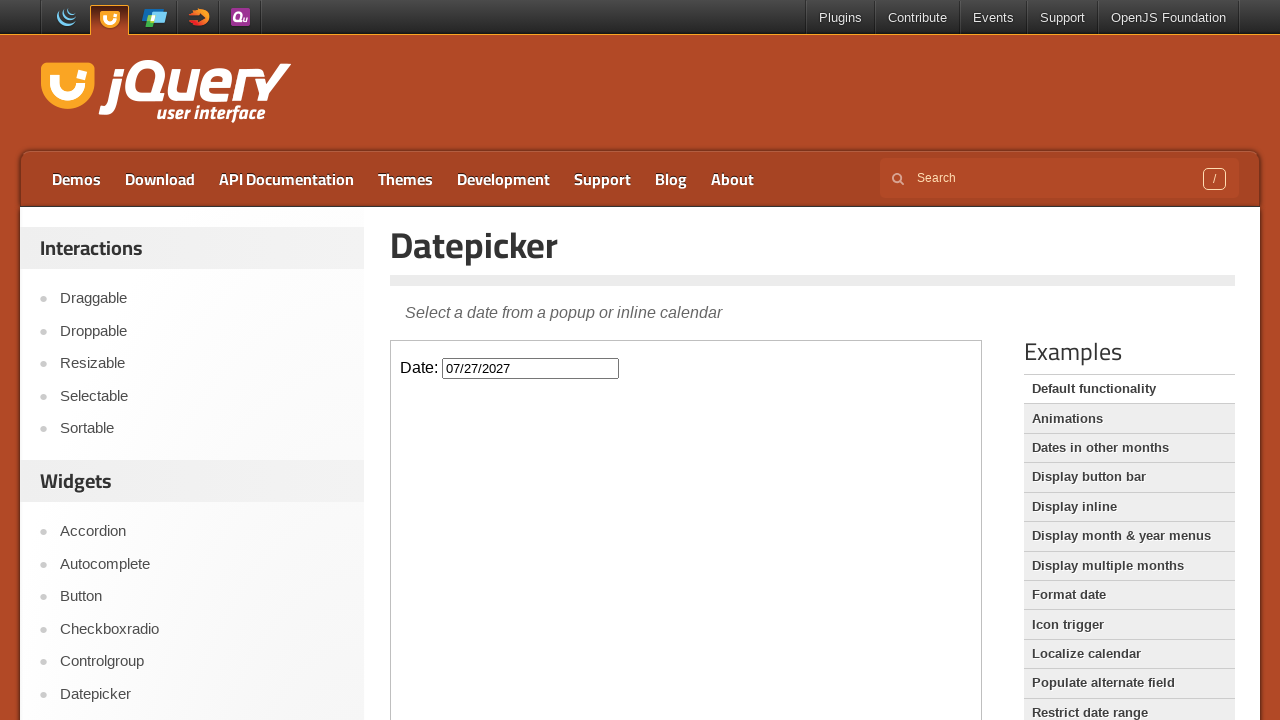